Tests the search functionality on the Kyiv City news website by clicking on a category, entering a search term "тест" (test), and verifying that search results contain the search term in either the title or body text.

Starting URL: https://kyivcity.gov.ua/news/

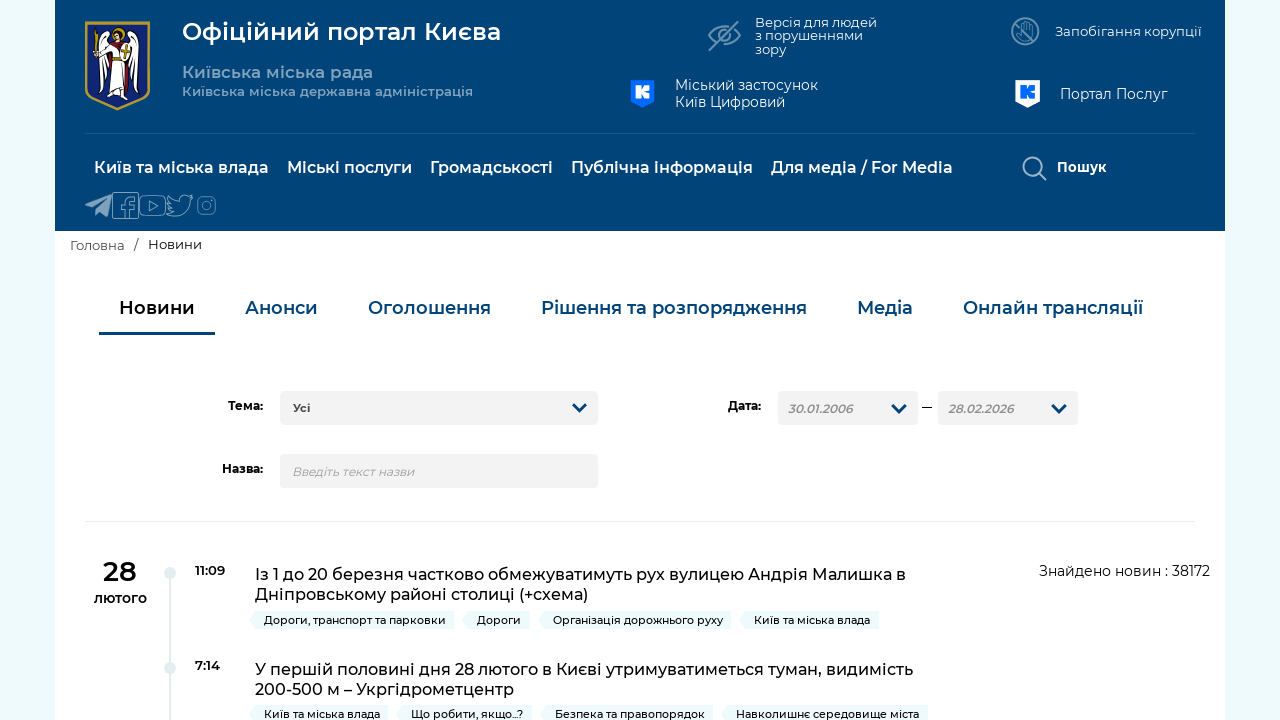

Clicked on the 4th category item in the slider track at (674, 308) on div.row .slick-track a:nth-child(4)
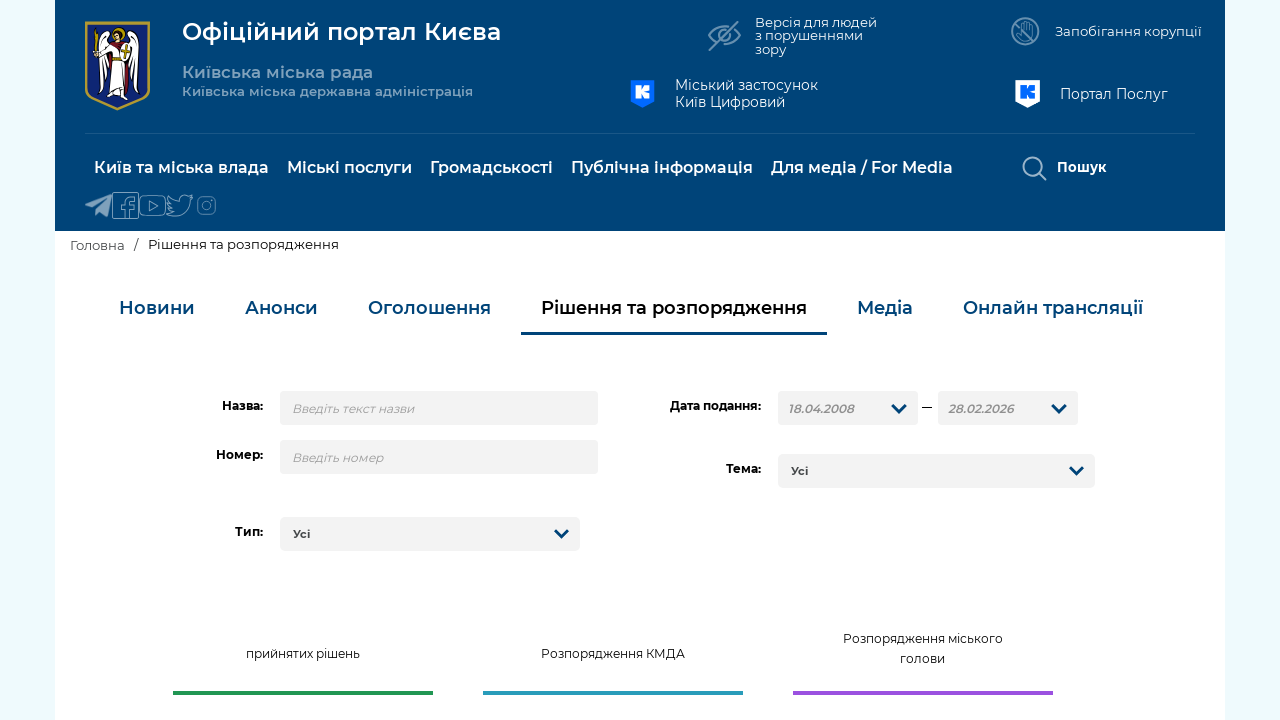

Clicked on the search input field at (439, 408) on #title
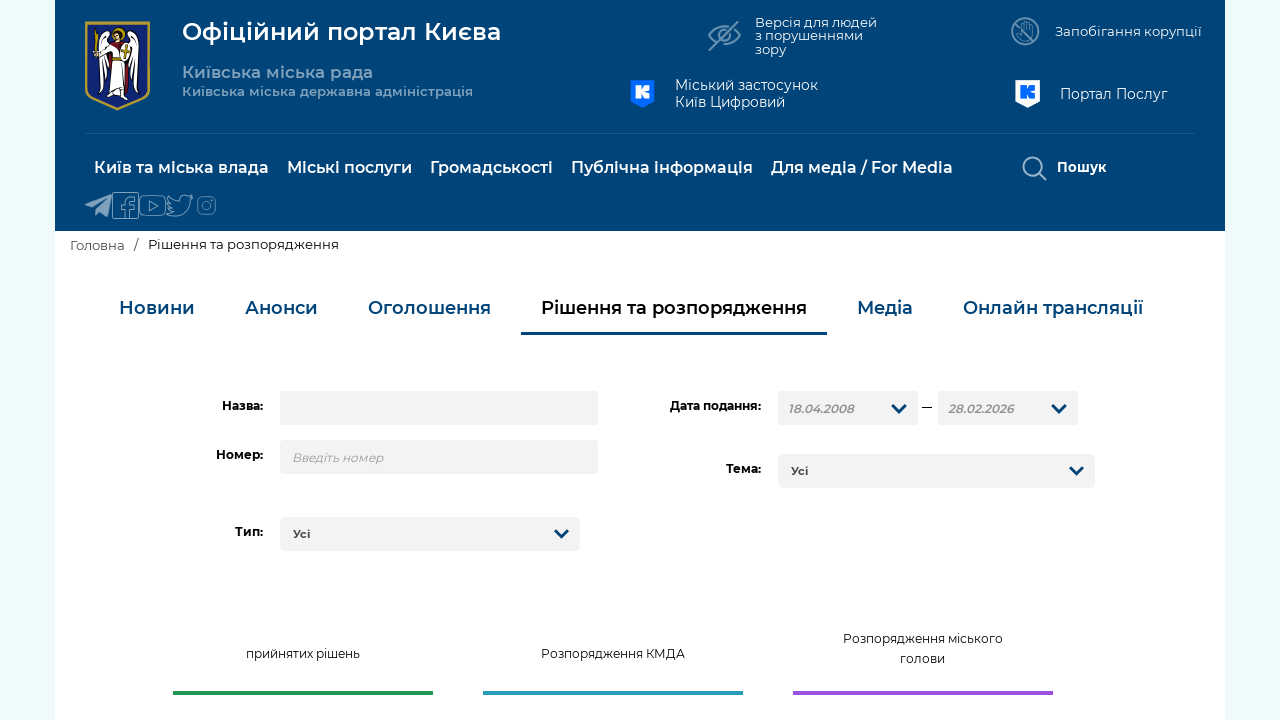

Entered search term 'тест' in the search field on #title
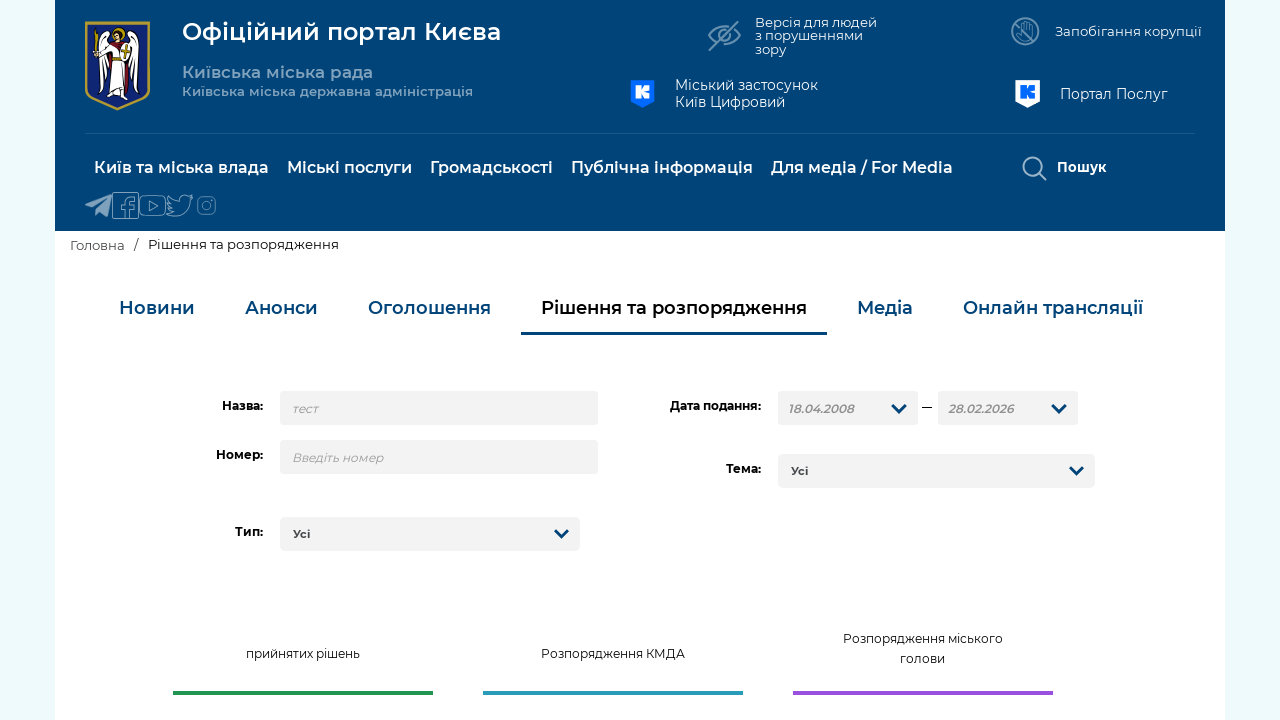

Pressed Enter to submit the search query on #title
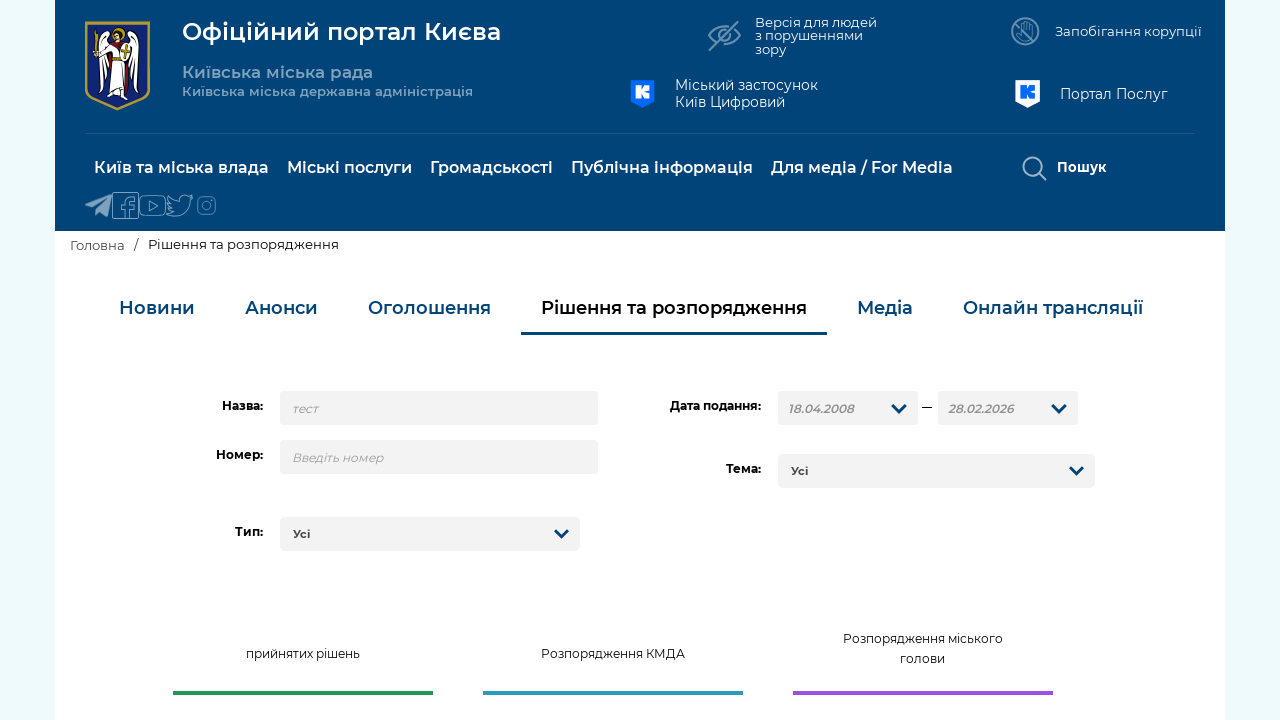

Search results loaded - timeline list appeared
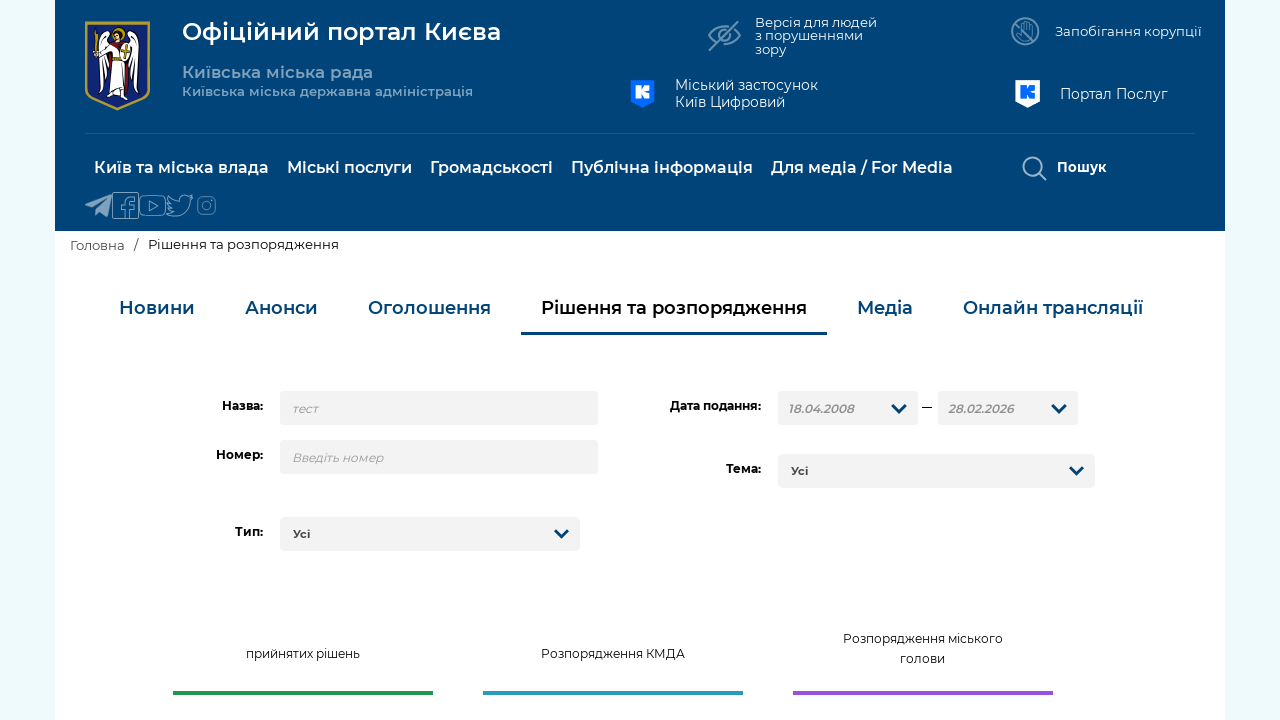

Found 10 search results
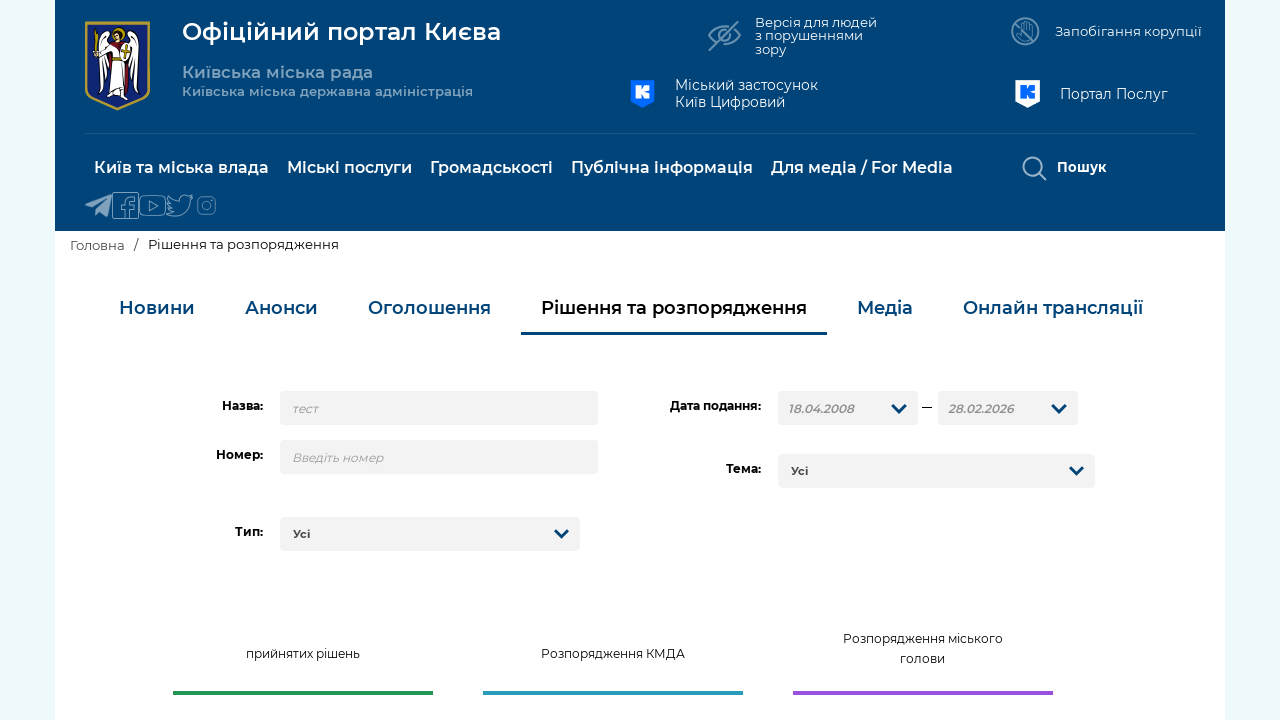

Verified that at least one search result is present
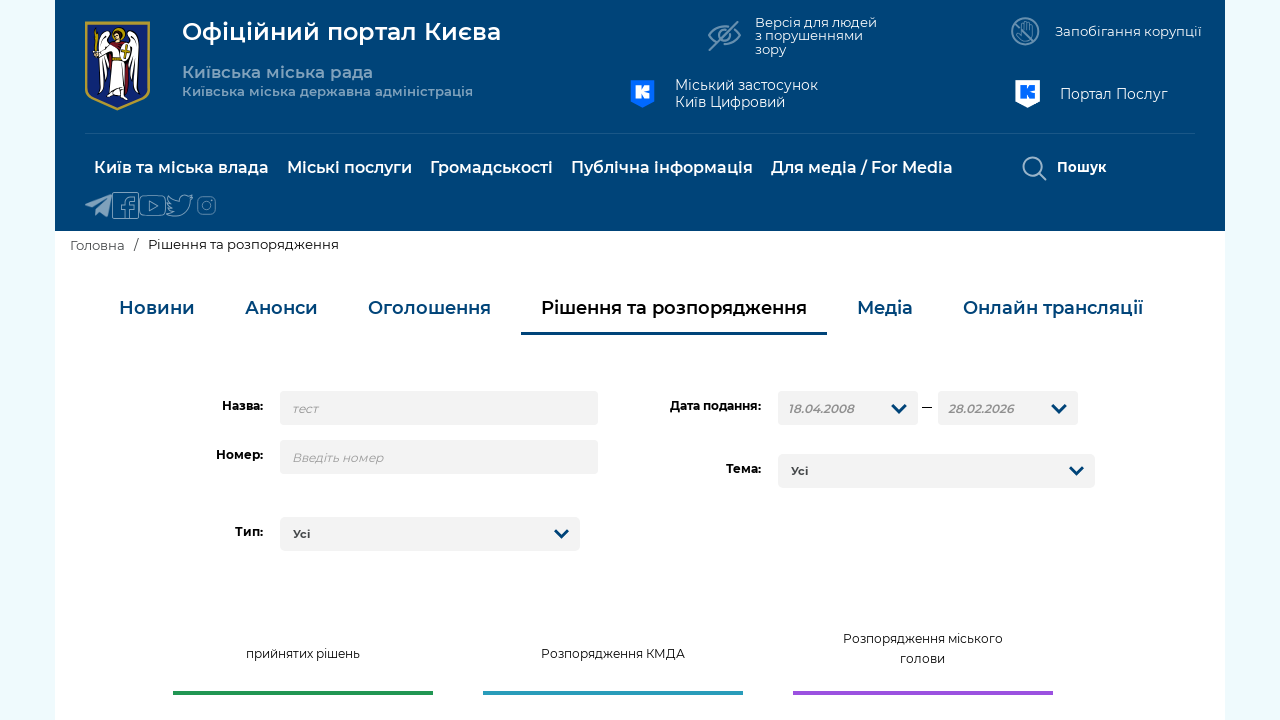

Retrieved title text from result 1
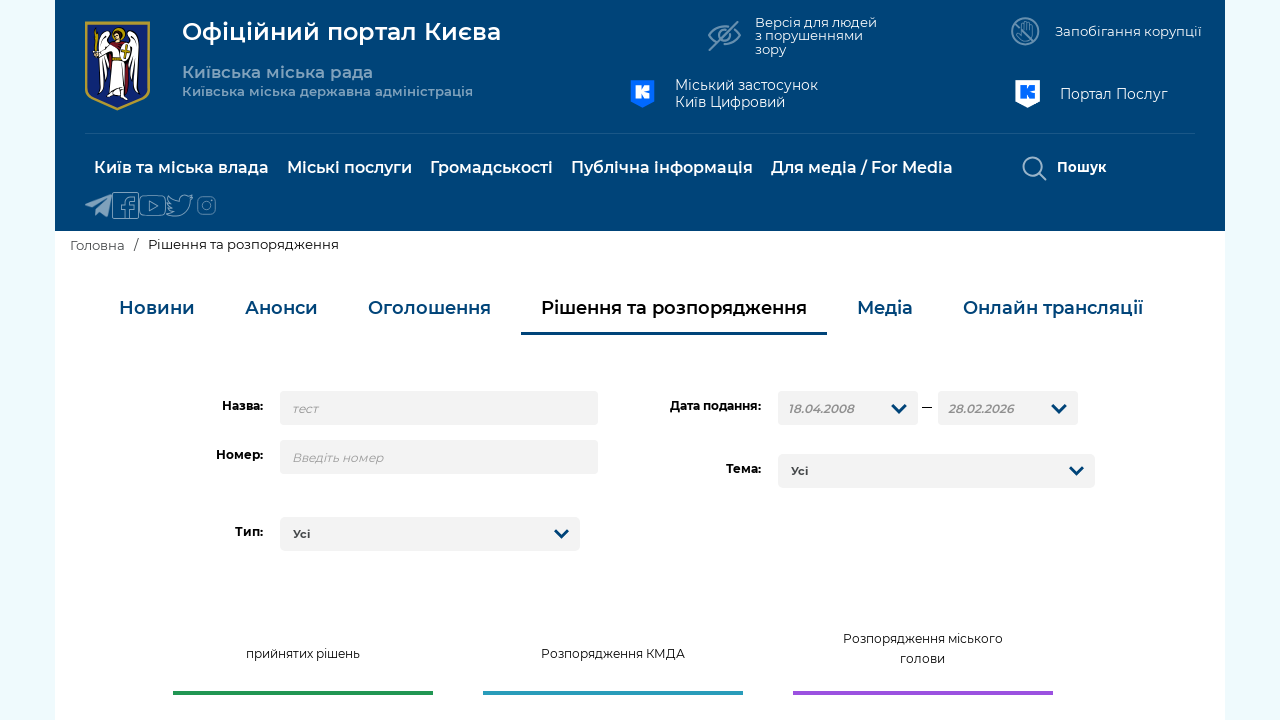

Retrieved body text from result 1
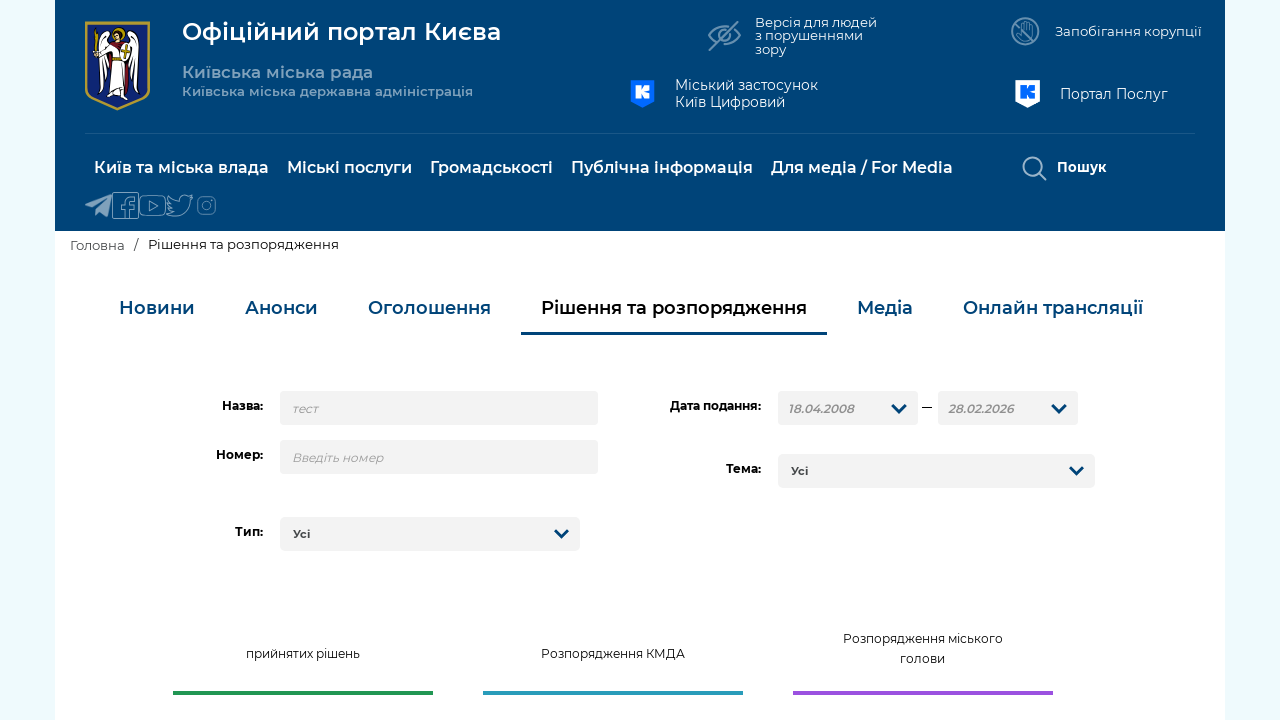

Verified that search term 'тест' is present in result 1
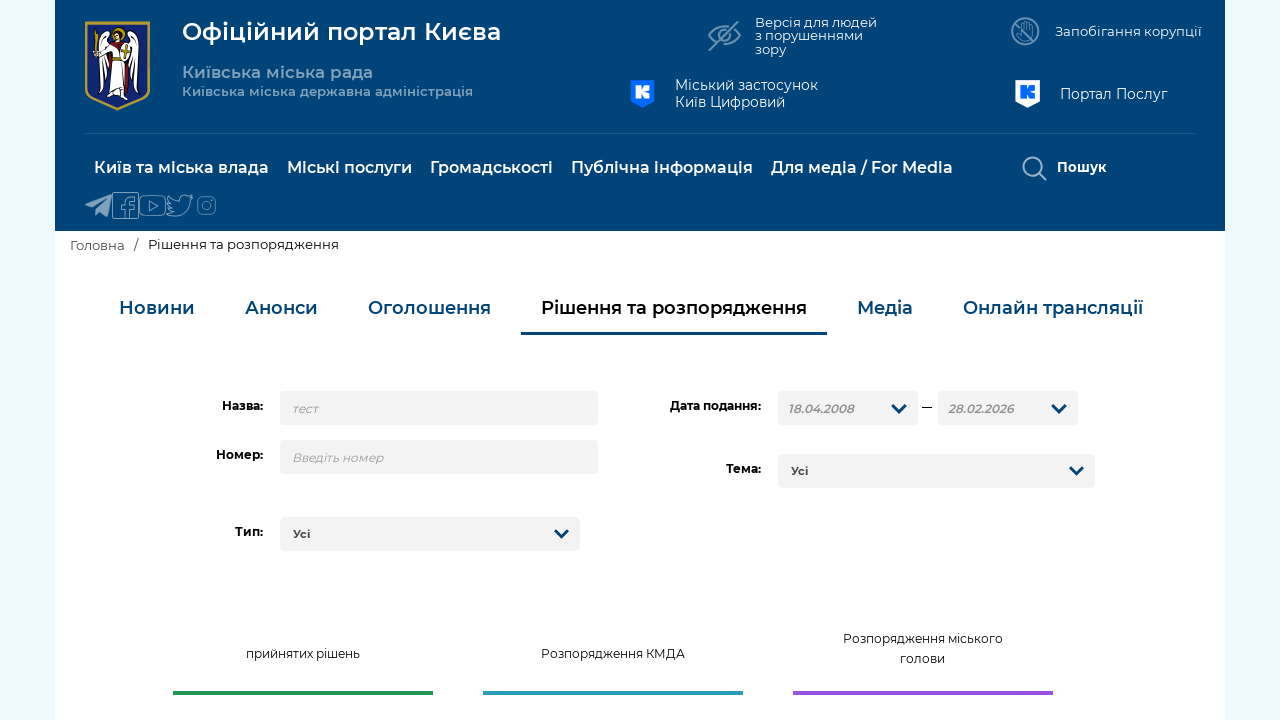

Retrieved title text from result 2
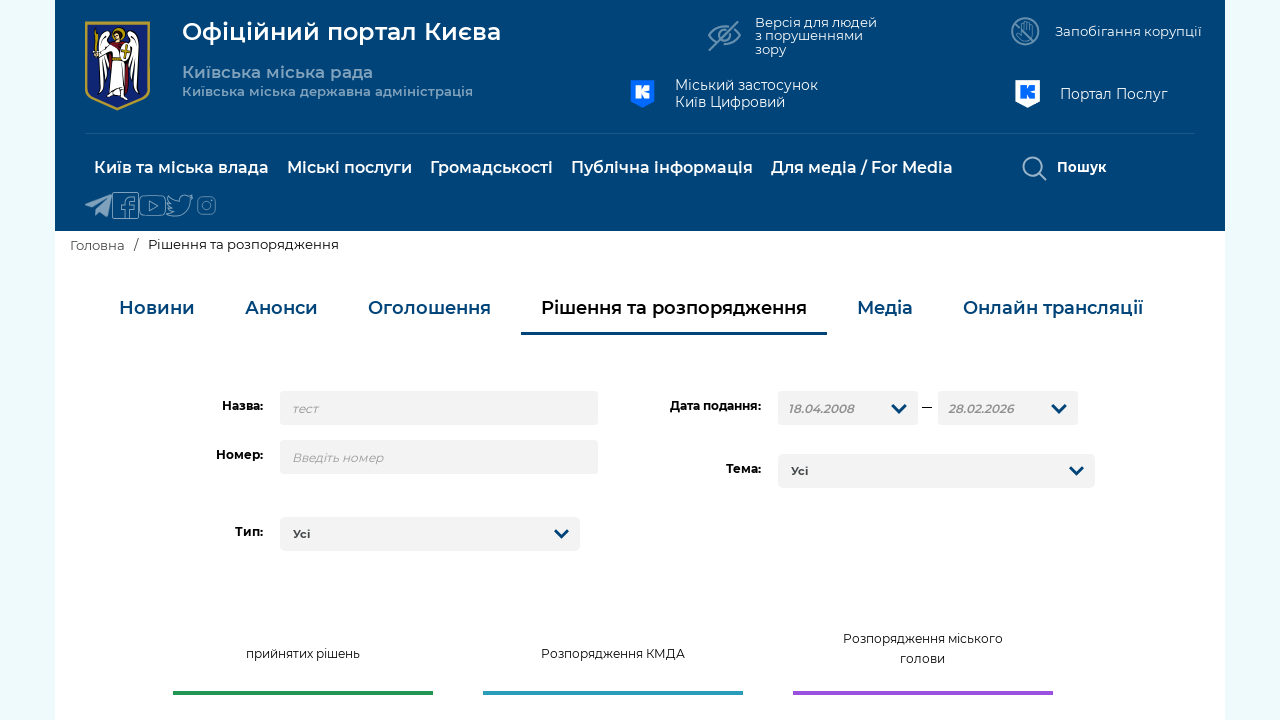

Retrieved body text from result 2
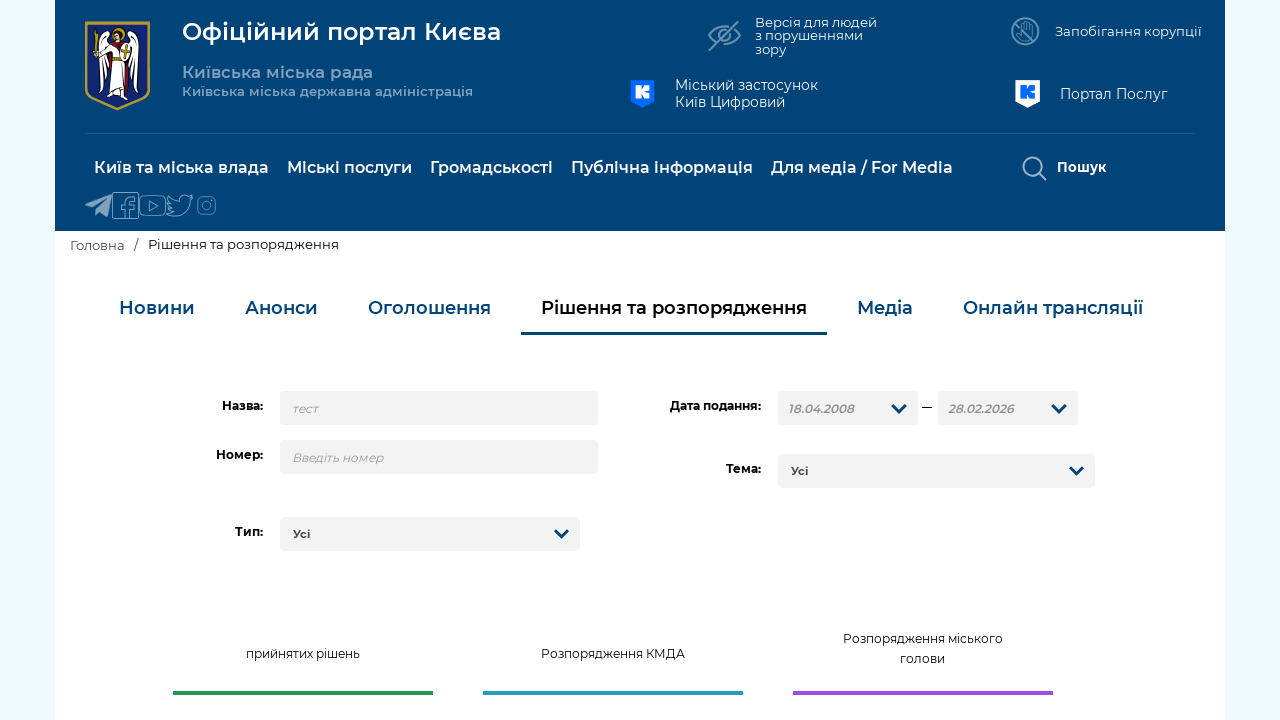

Verified that search term 'тест' is present in result 2
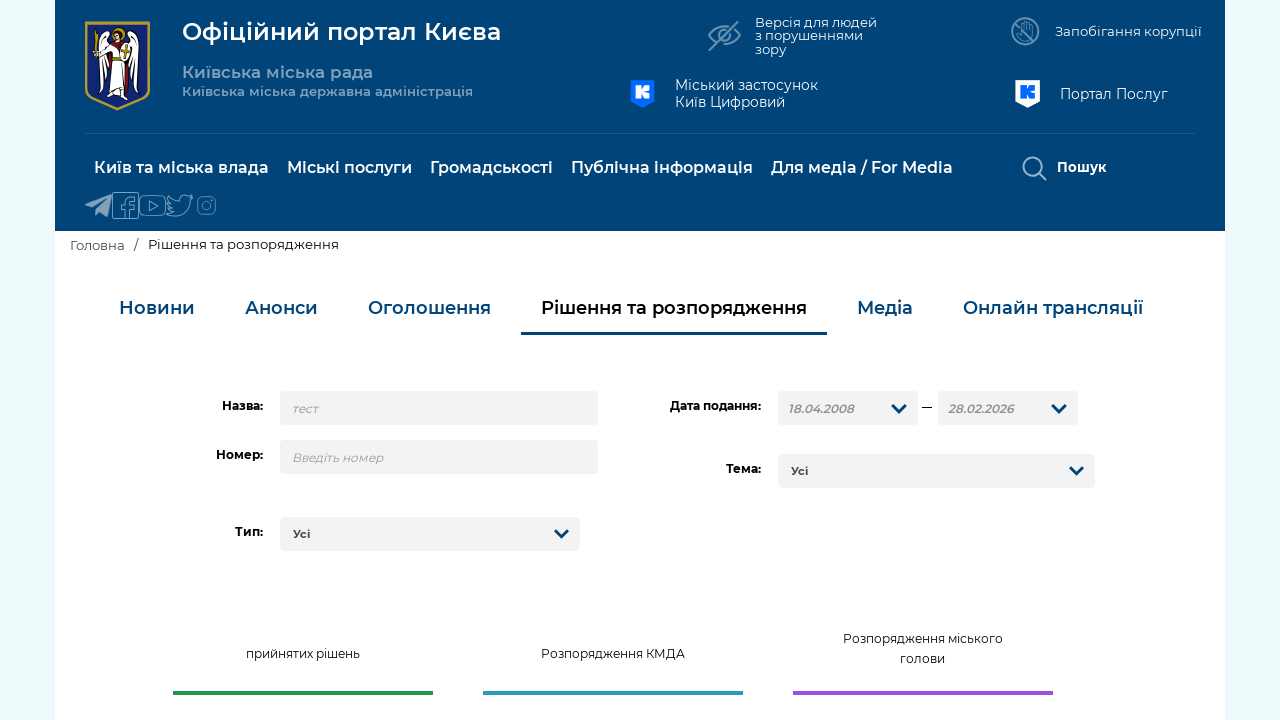

Retrieved title text from result 3
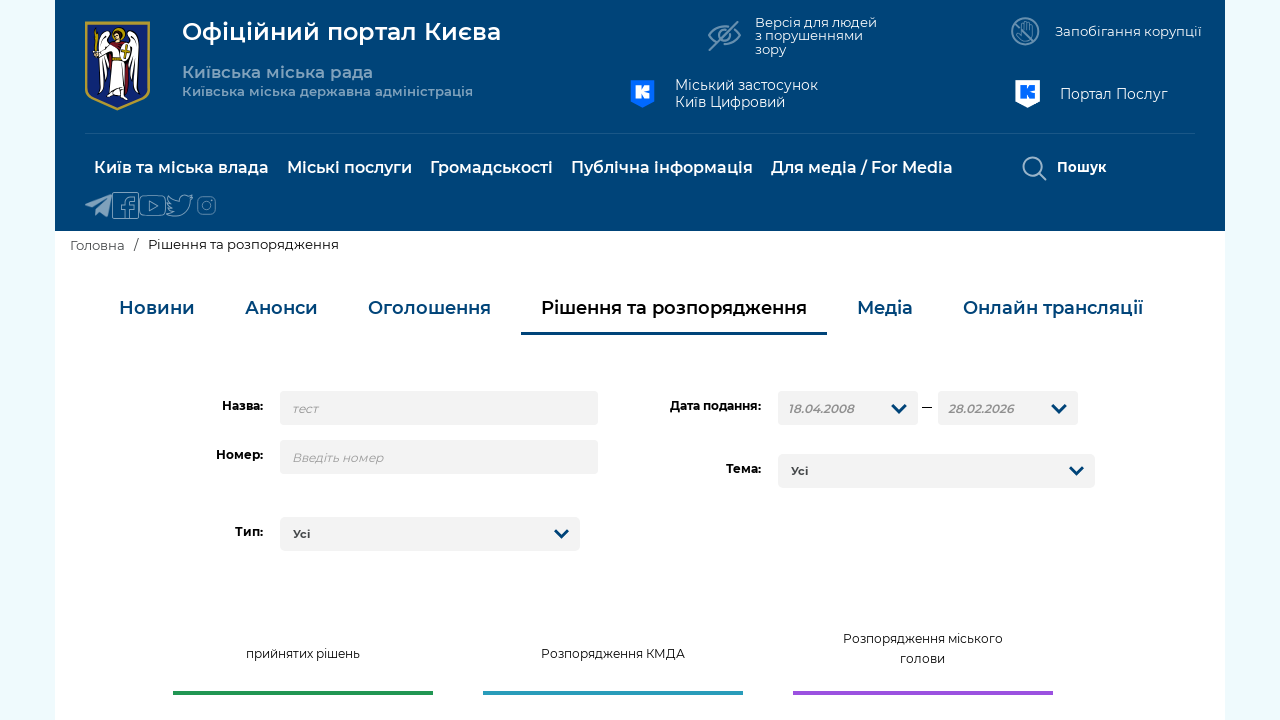

Retrieved body text from result 3
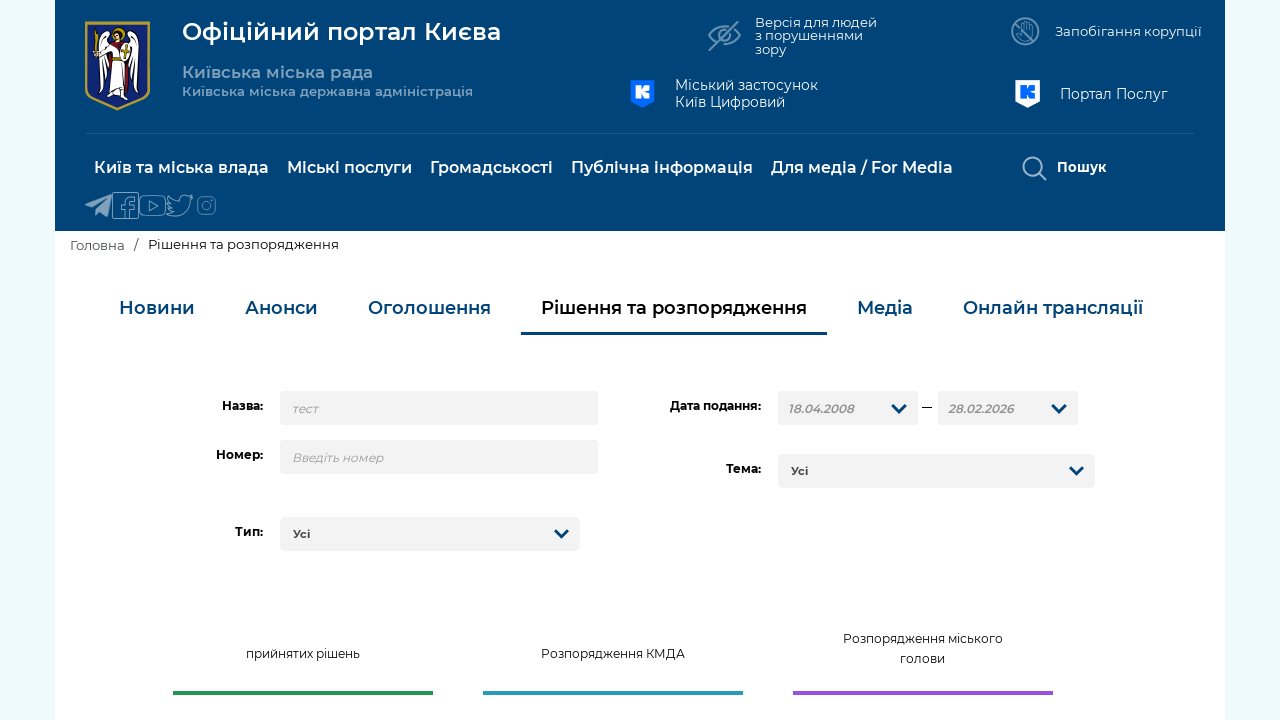

Verified that search term 'тест' is present in result 3
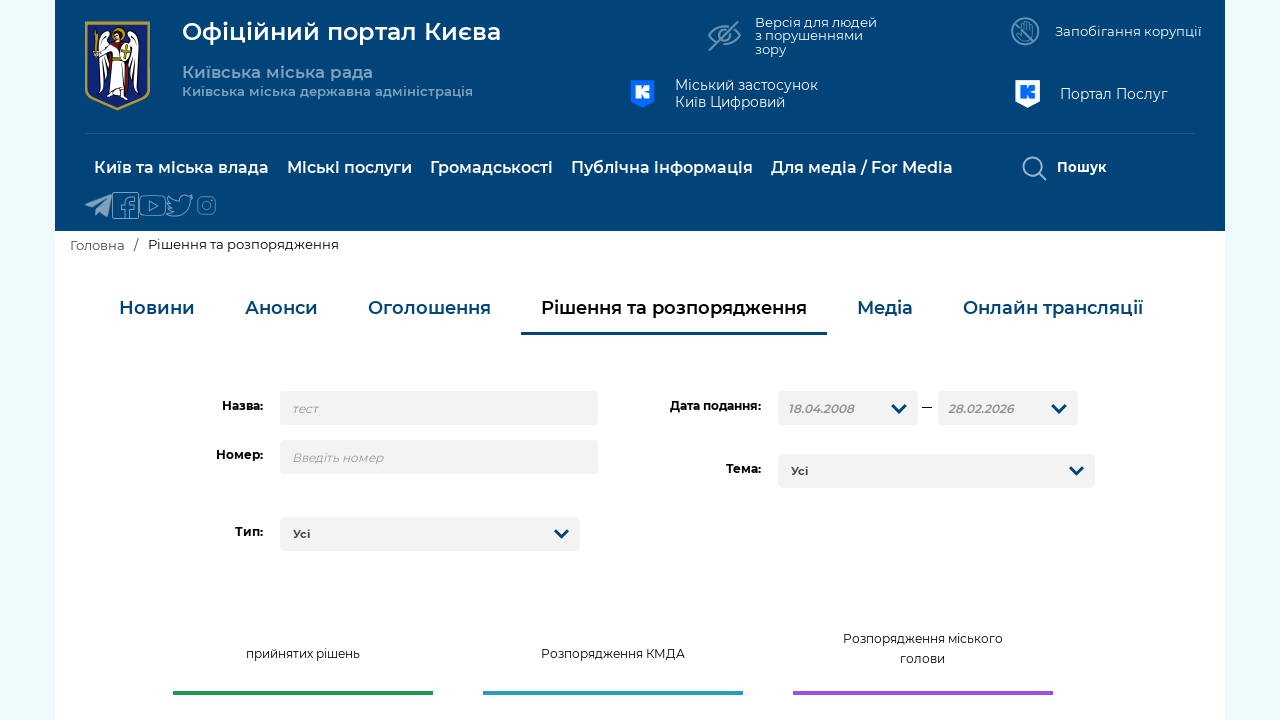

Retrieved title text from result 4
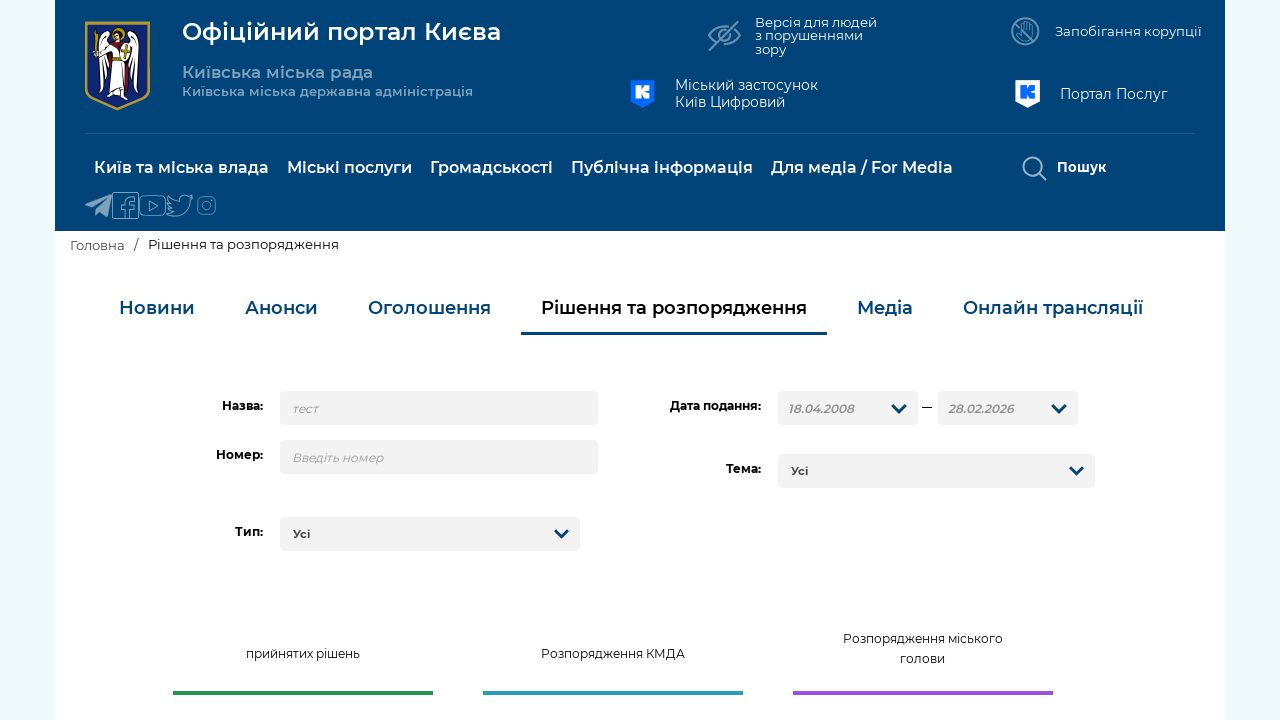

Retrieved body text from result 4
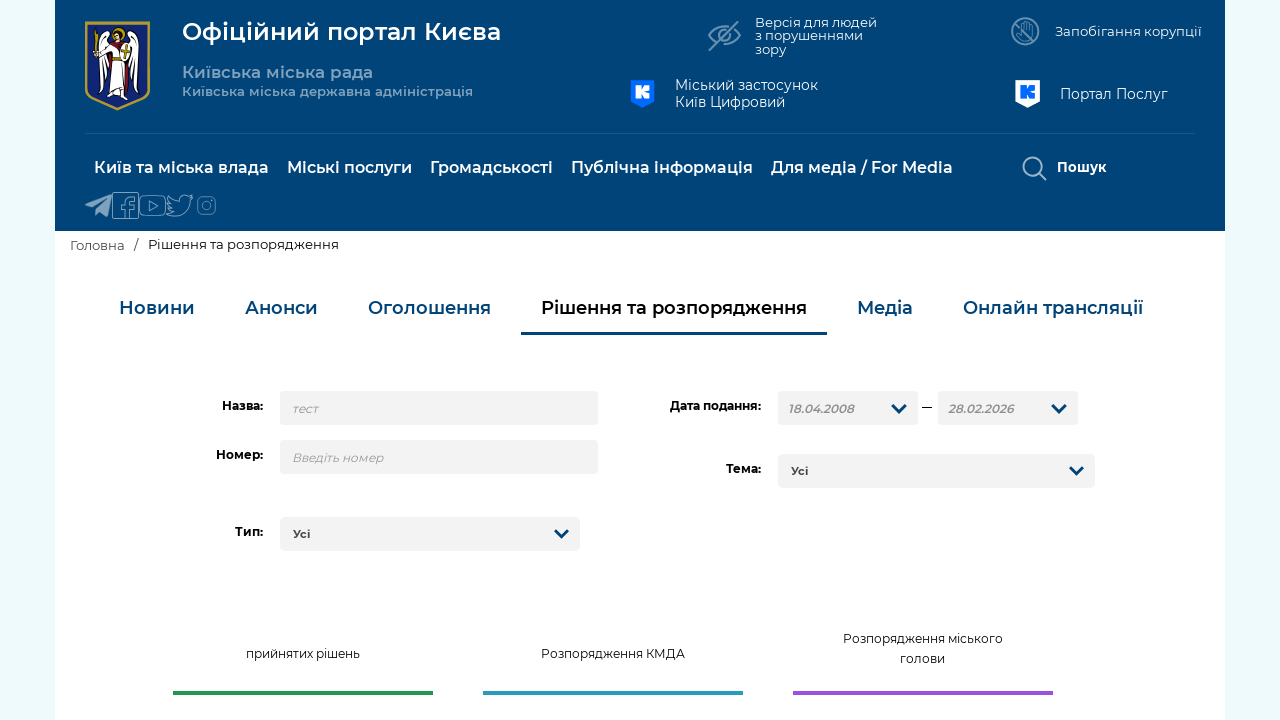

Verified that search term 'тест' is present in result 4
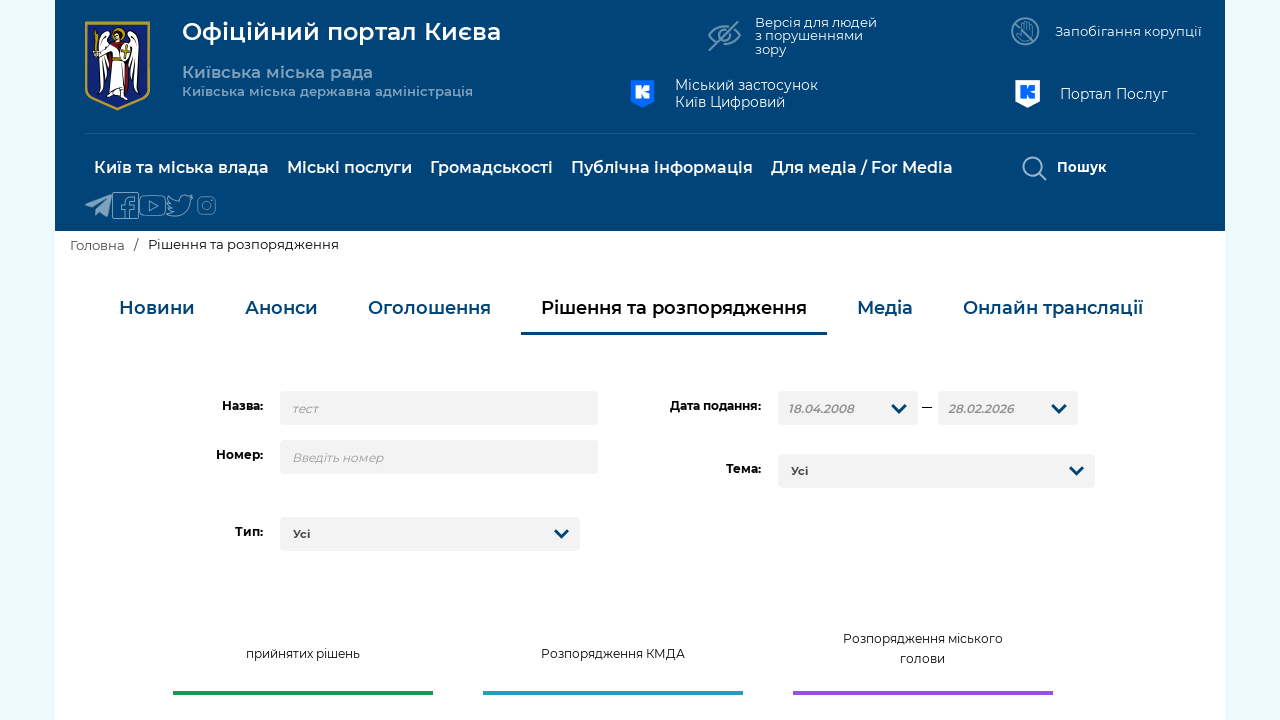

Retrieved title text from result 5
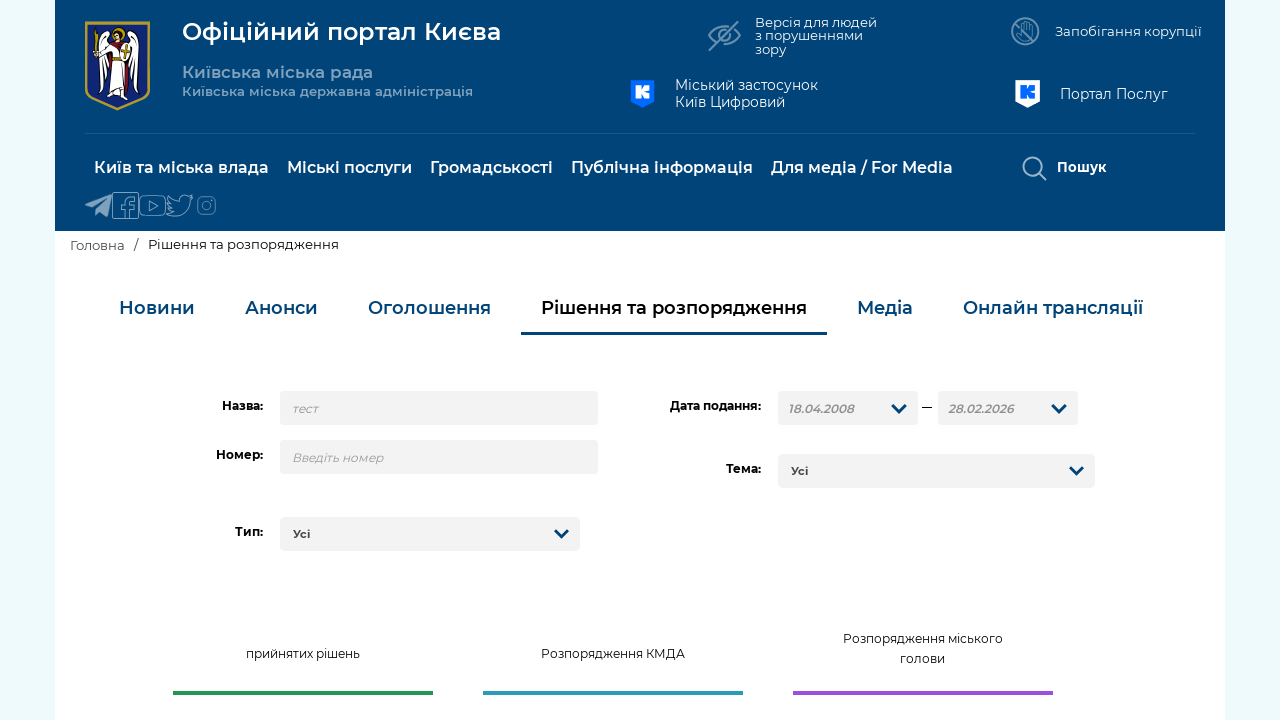

Retrieved body text from result 5
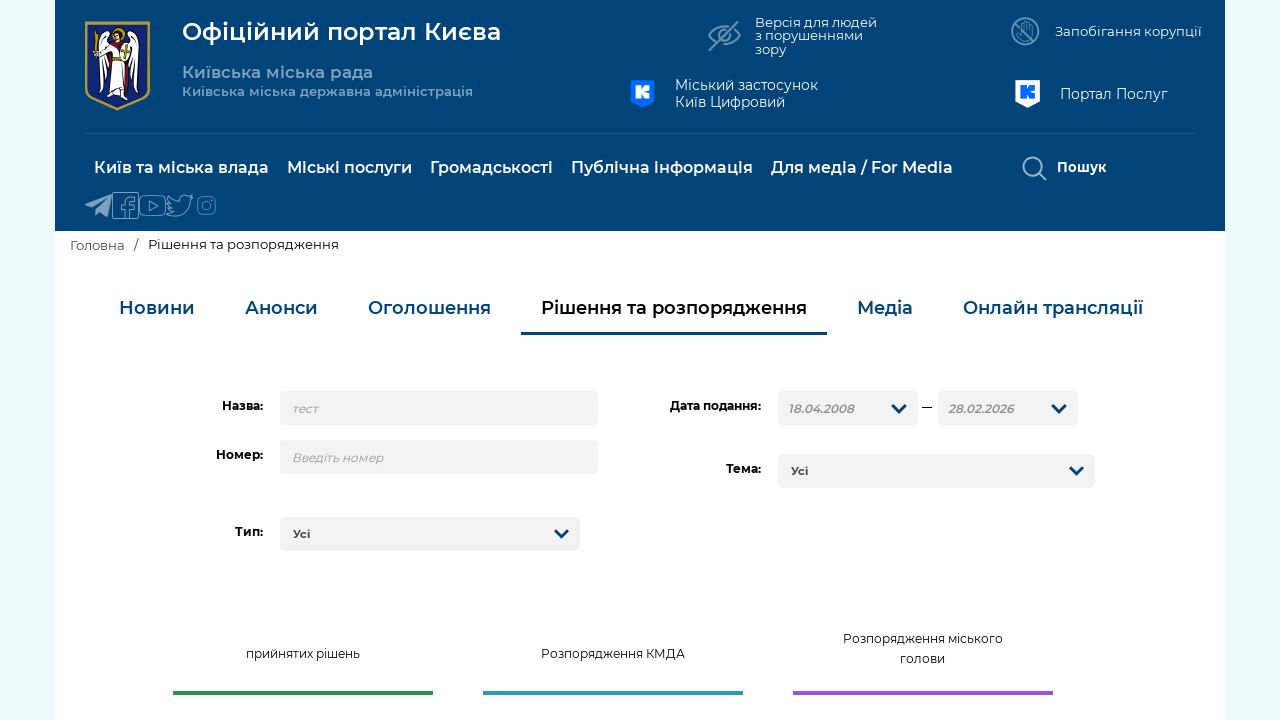

Verified that search term 'тест' is present in result 5
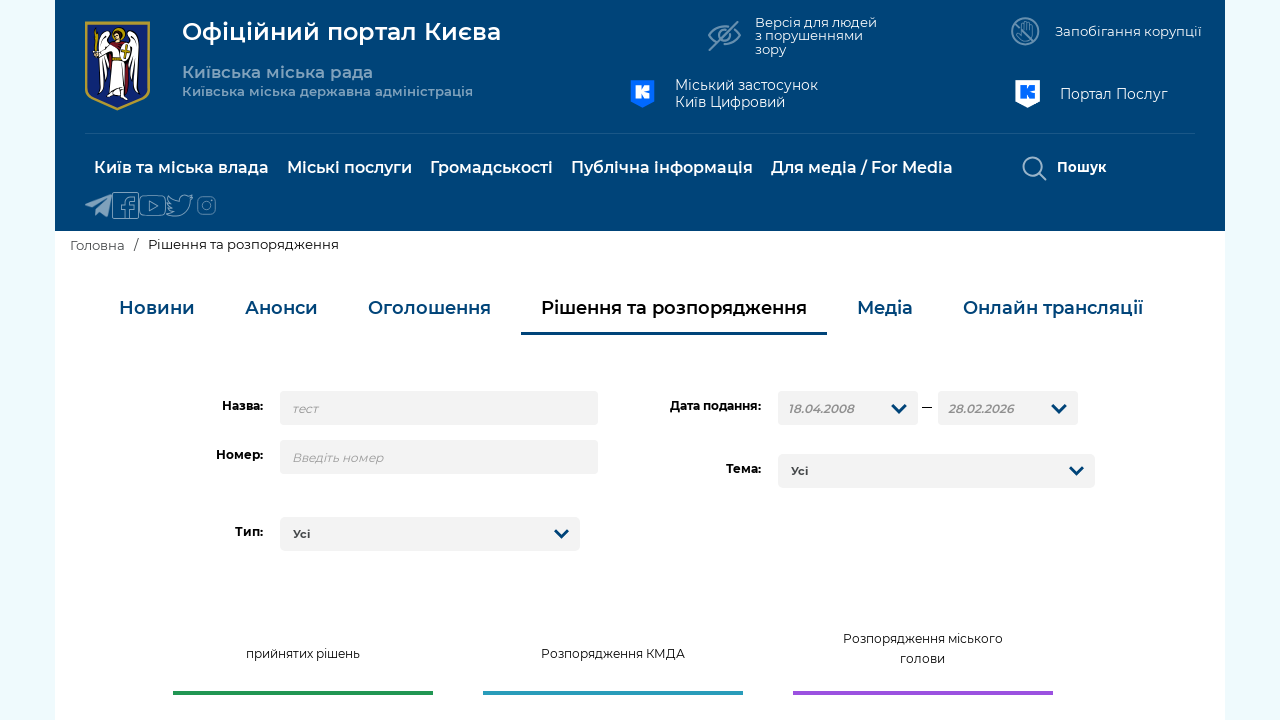

Retrieved title text from result 6
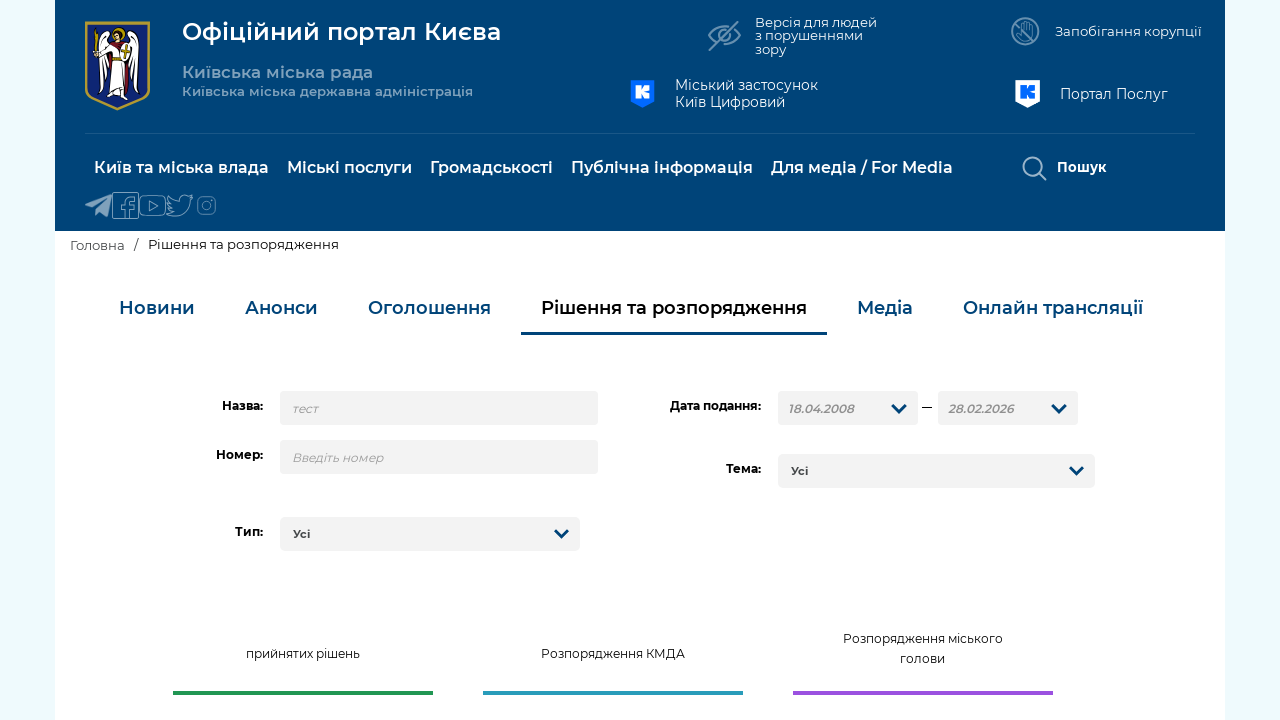

Retrieved body text from result 6
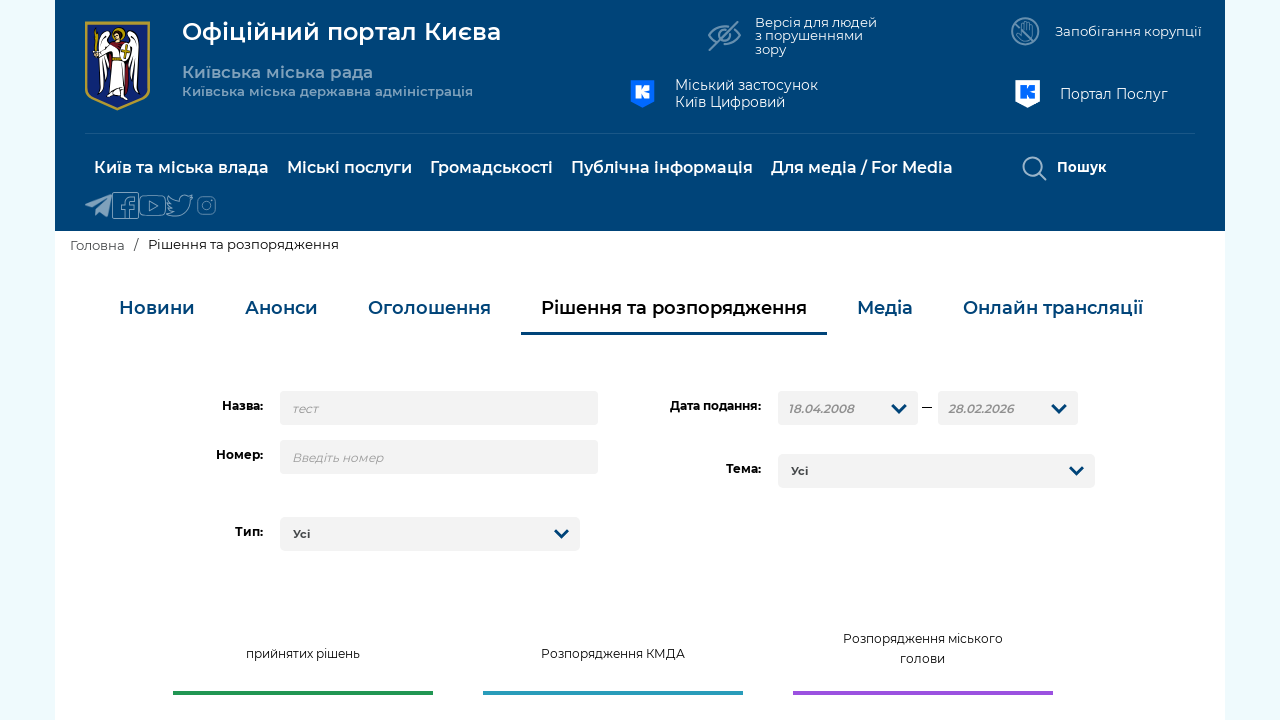

Verified that search term 'тест' is present in result 6
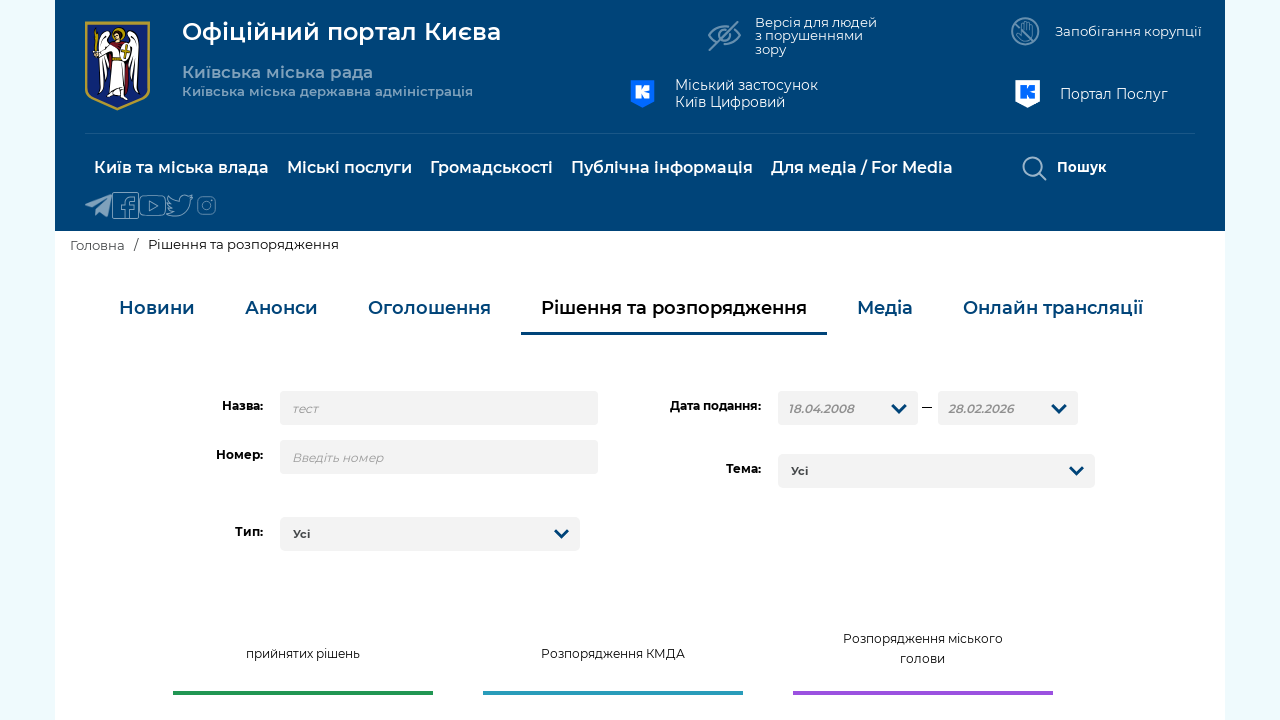

Retrieved title text from result 7
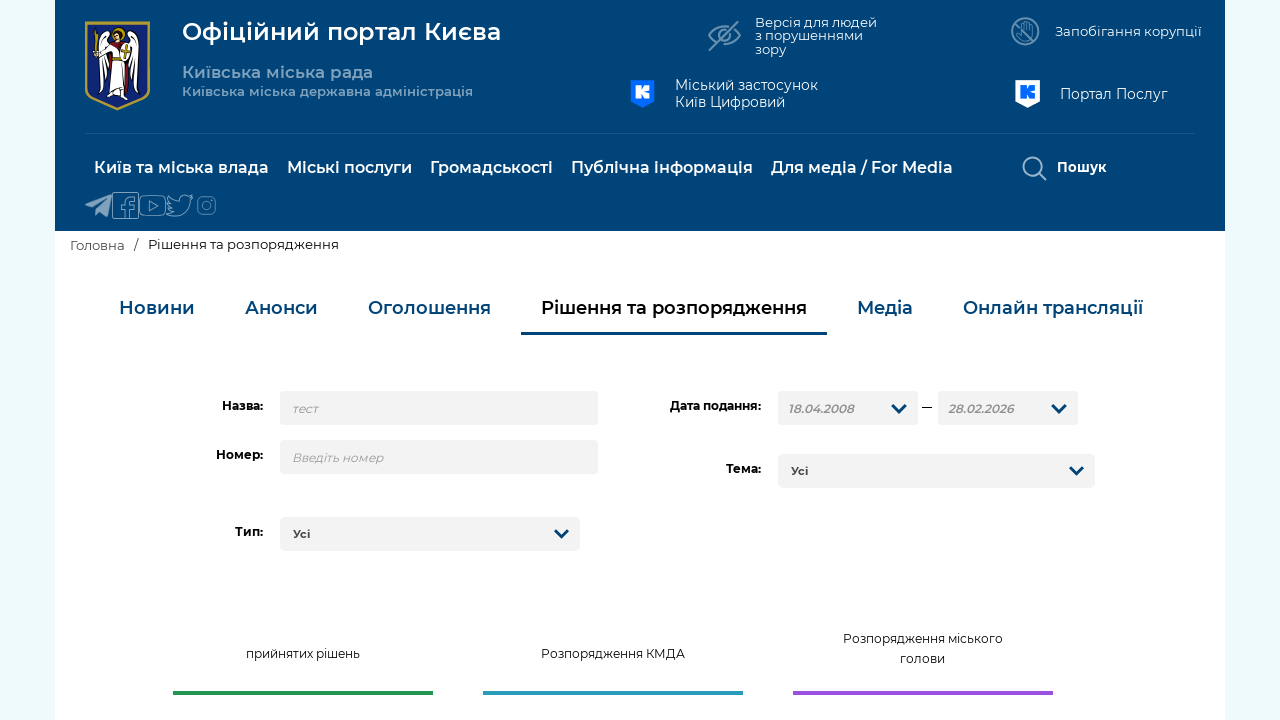

Retrieved body text from result 7
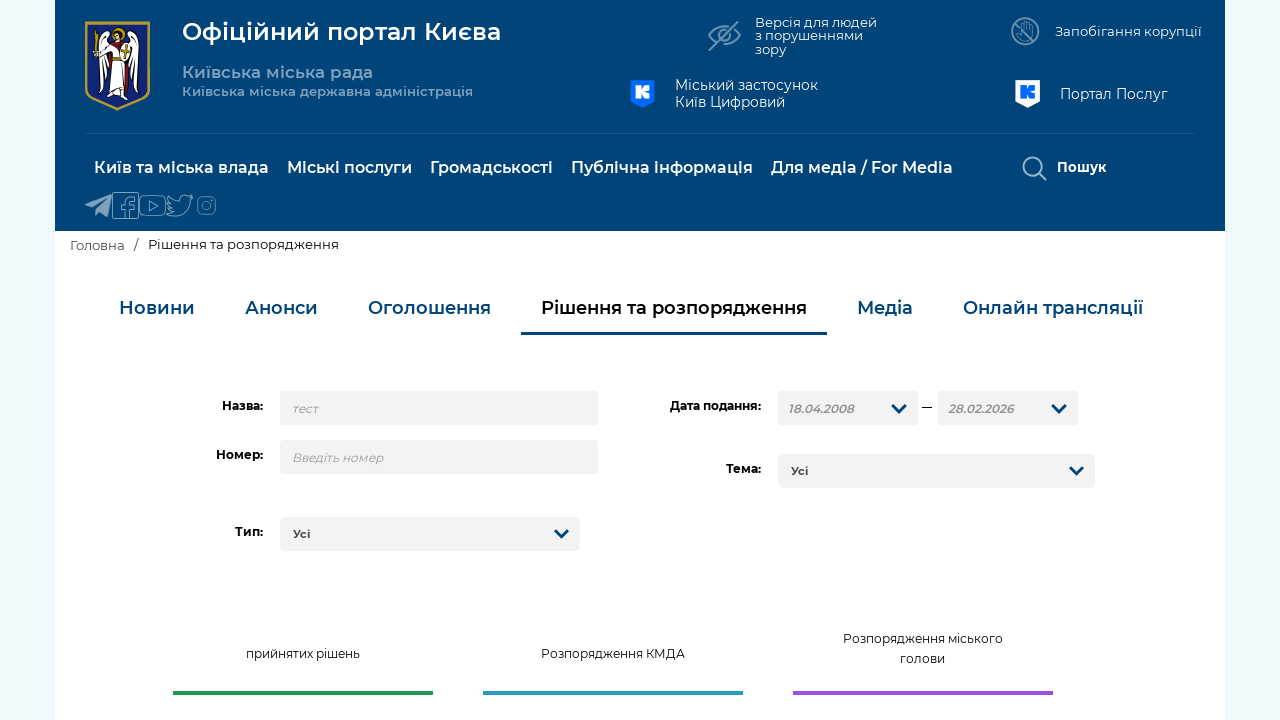

Verified that search term 'тест' is present in result 7
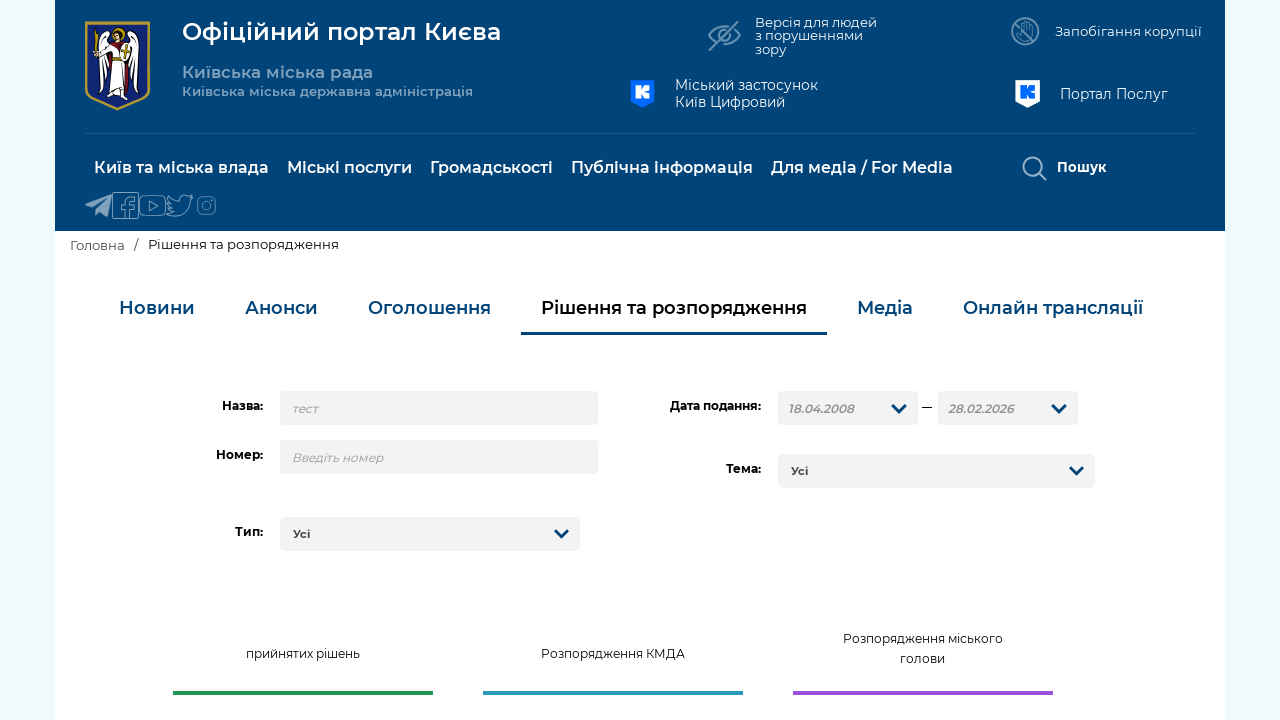

Retrieved title text from result 8
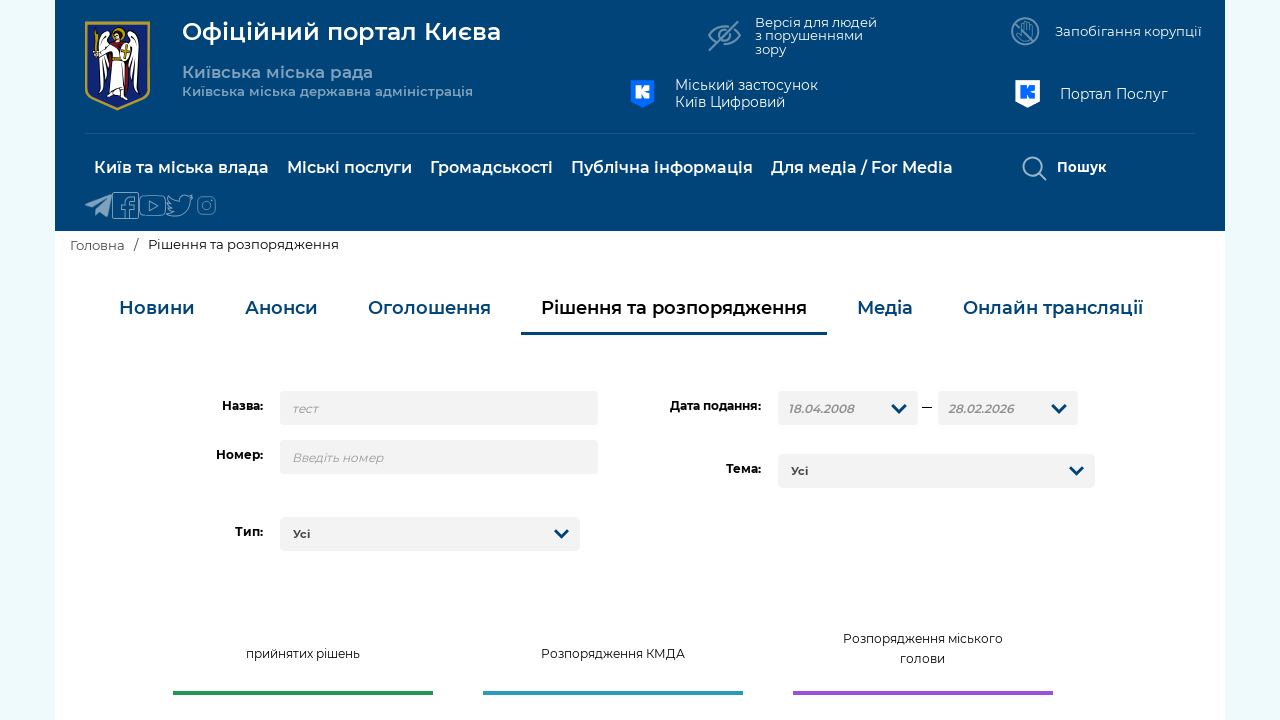

Retrieved body text from result 8
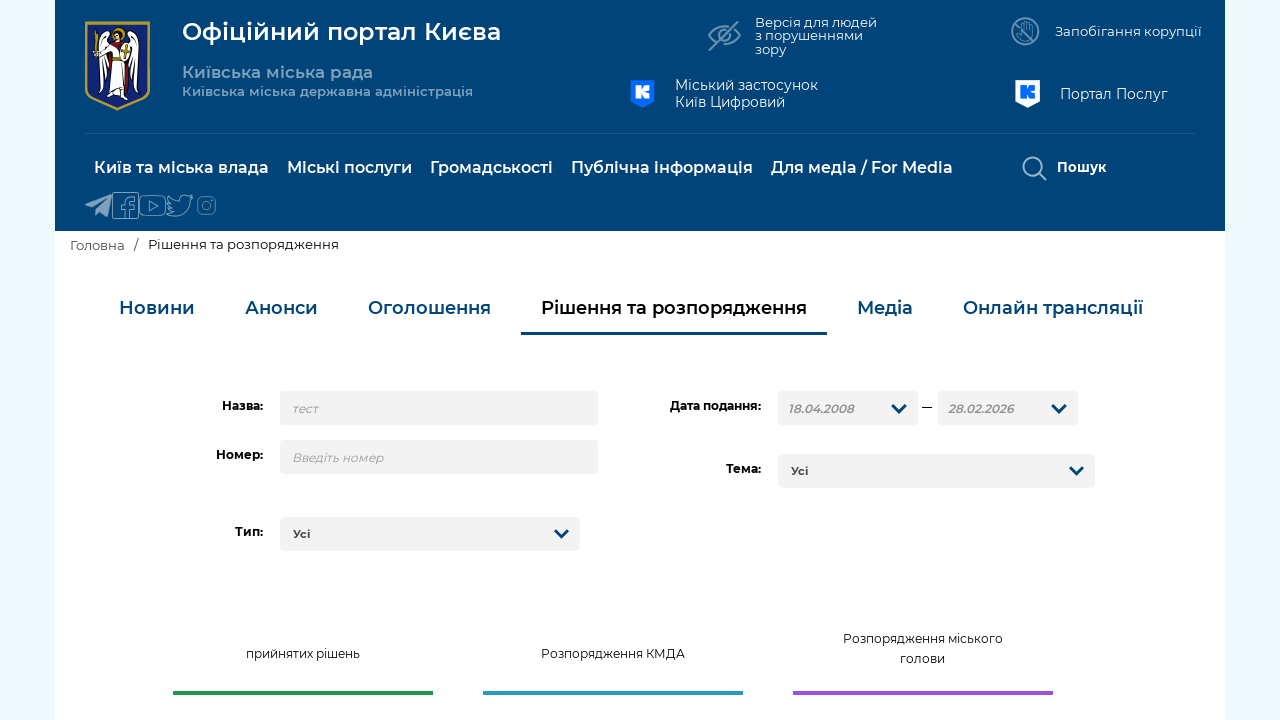

Verified that search term 'тест' is present in result 8
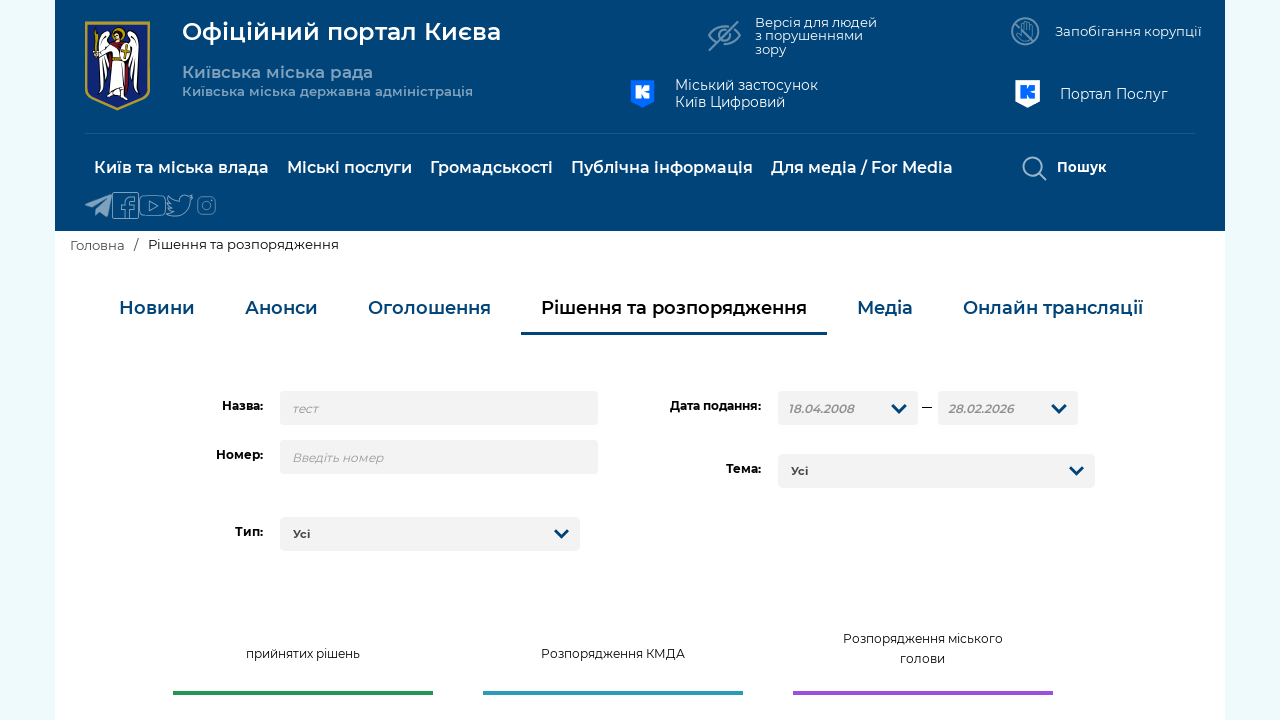

Retrieved title text from result 9
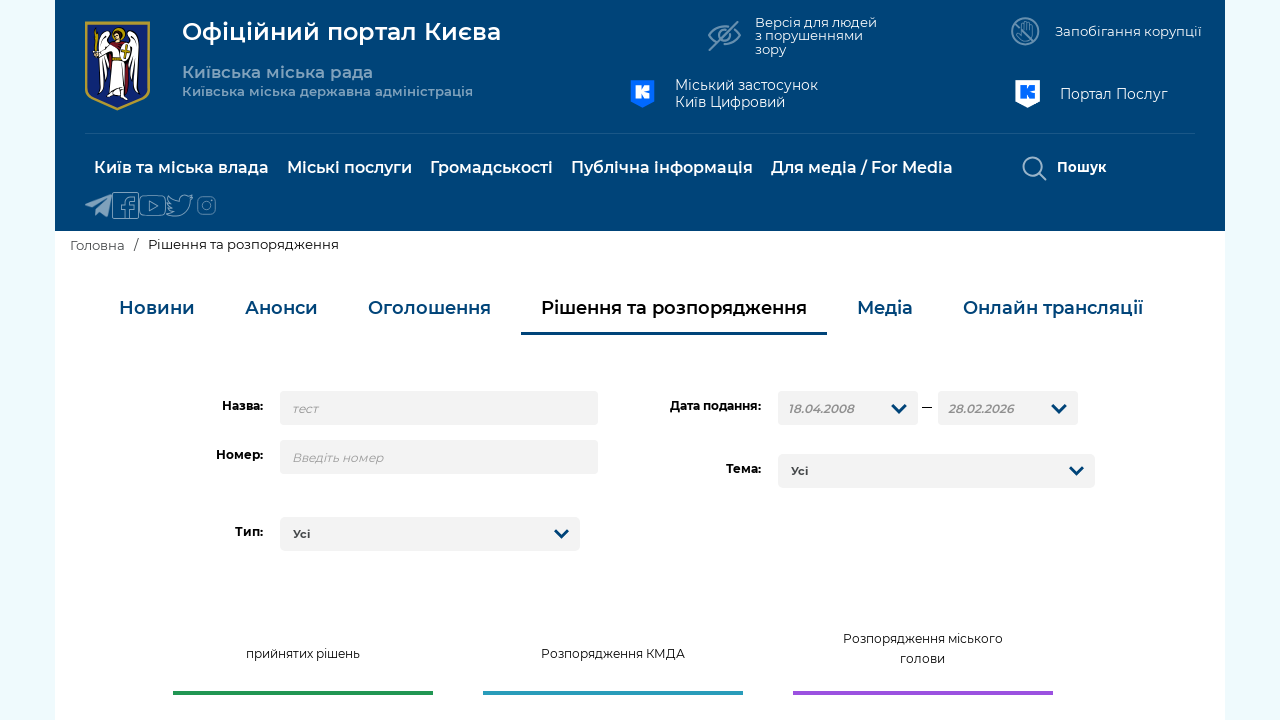

Retrieved body text from result 9
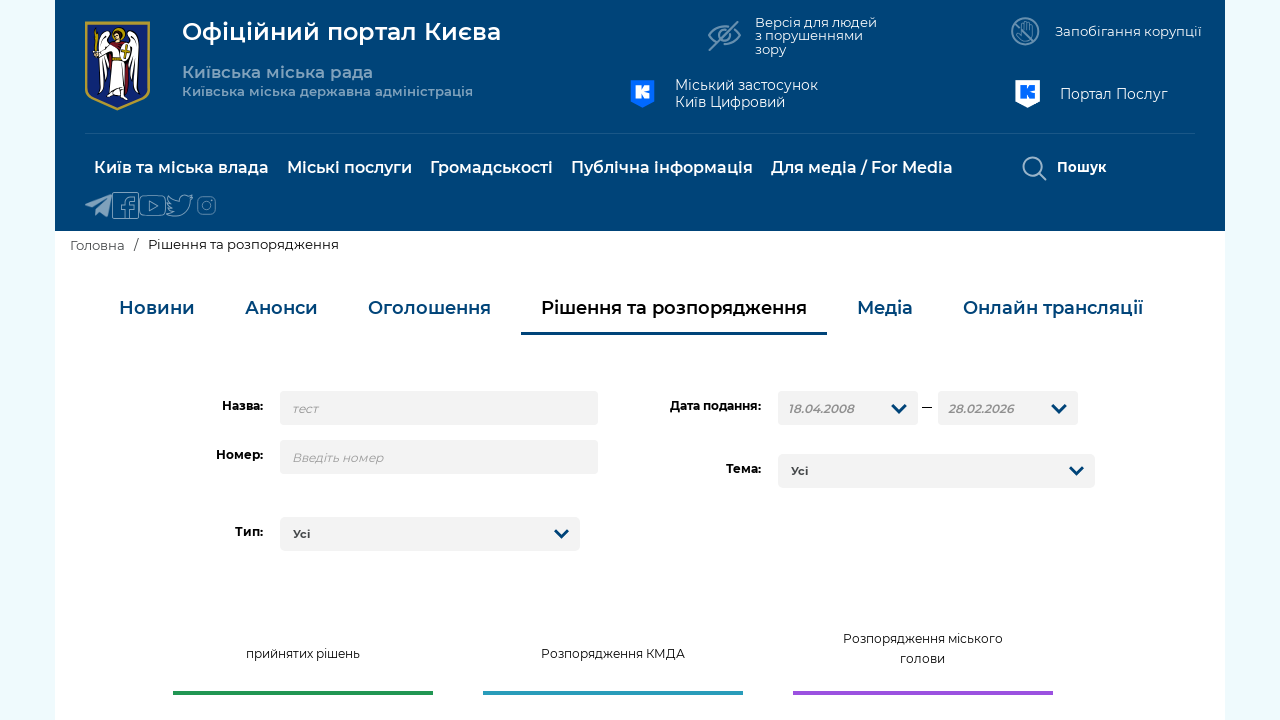

Verified that search term 'тест' is present in result 9
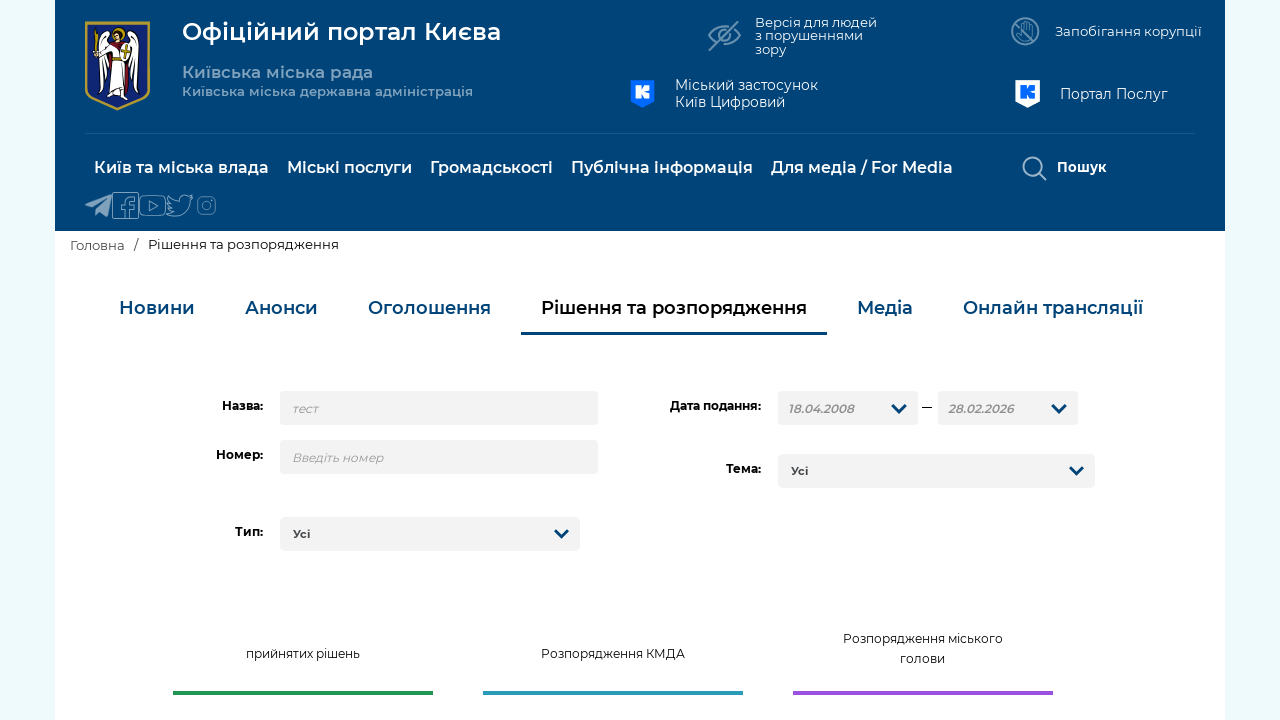

Retrieved title text from result 10
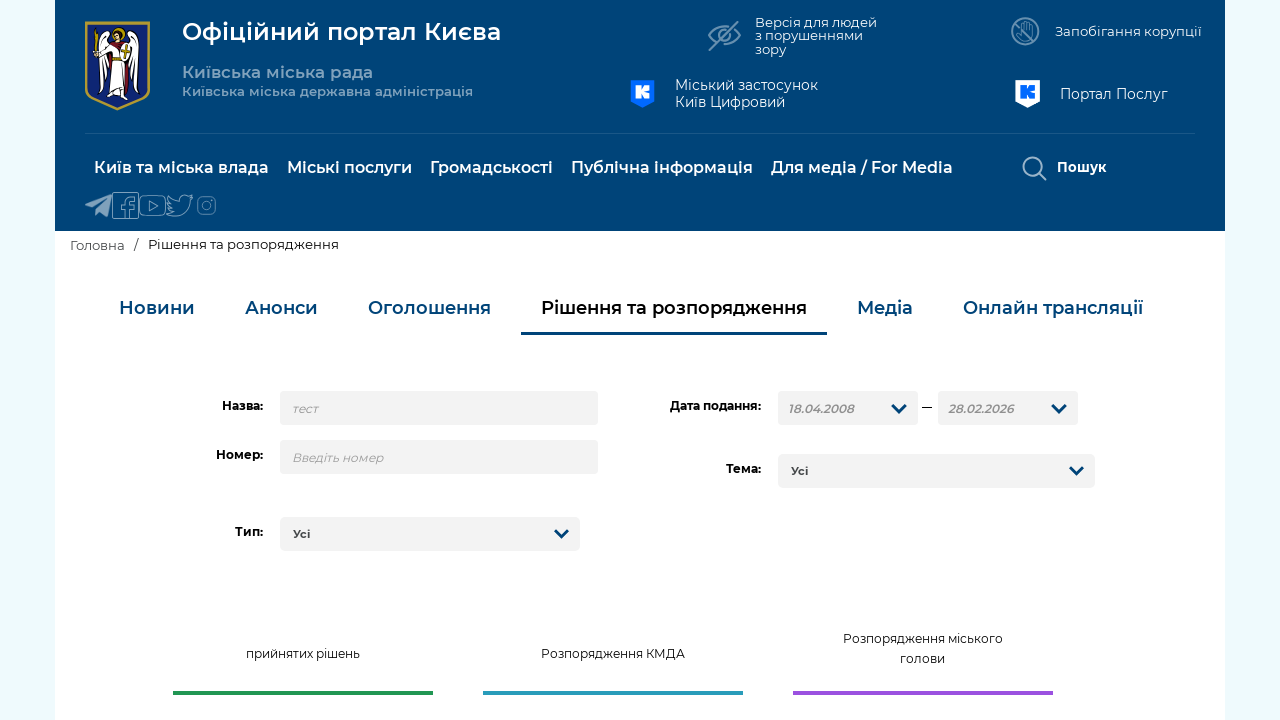

Retrieved body text from result 10
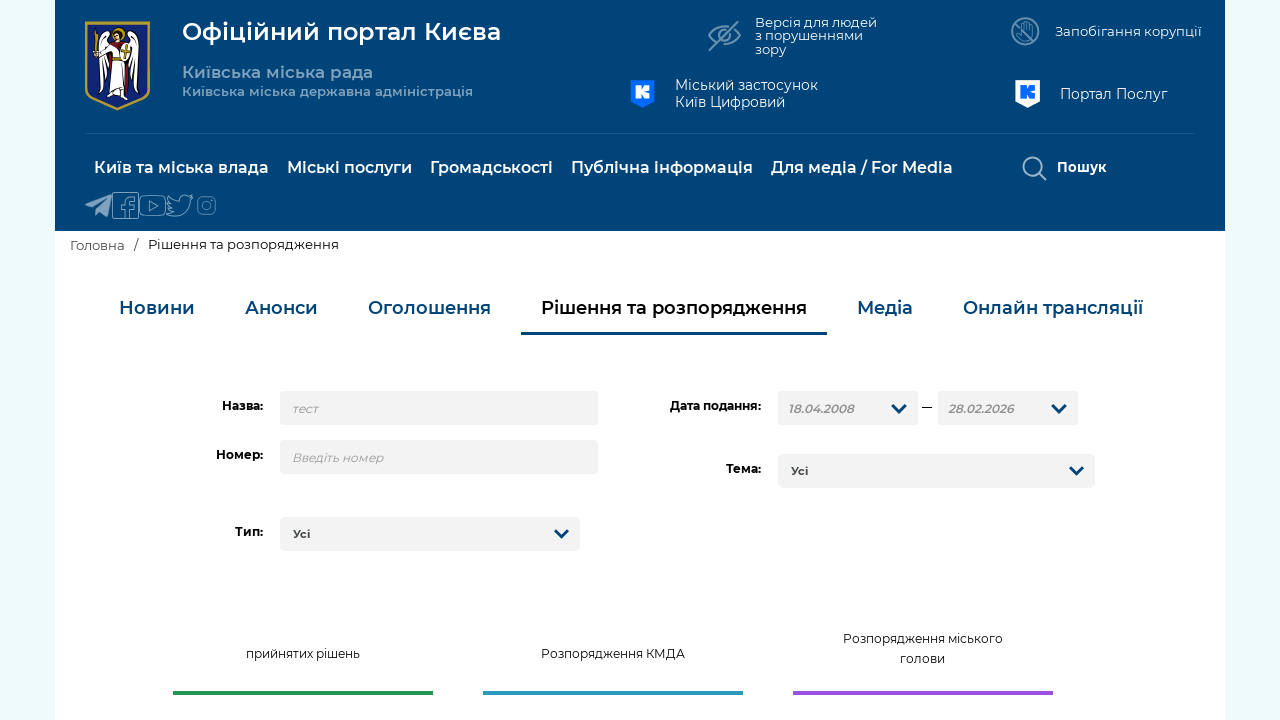

Verified that search term 'тест' is present in result 10
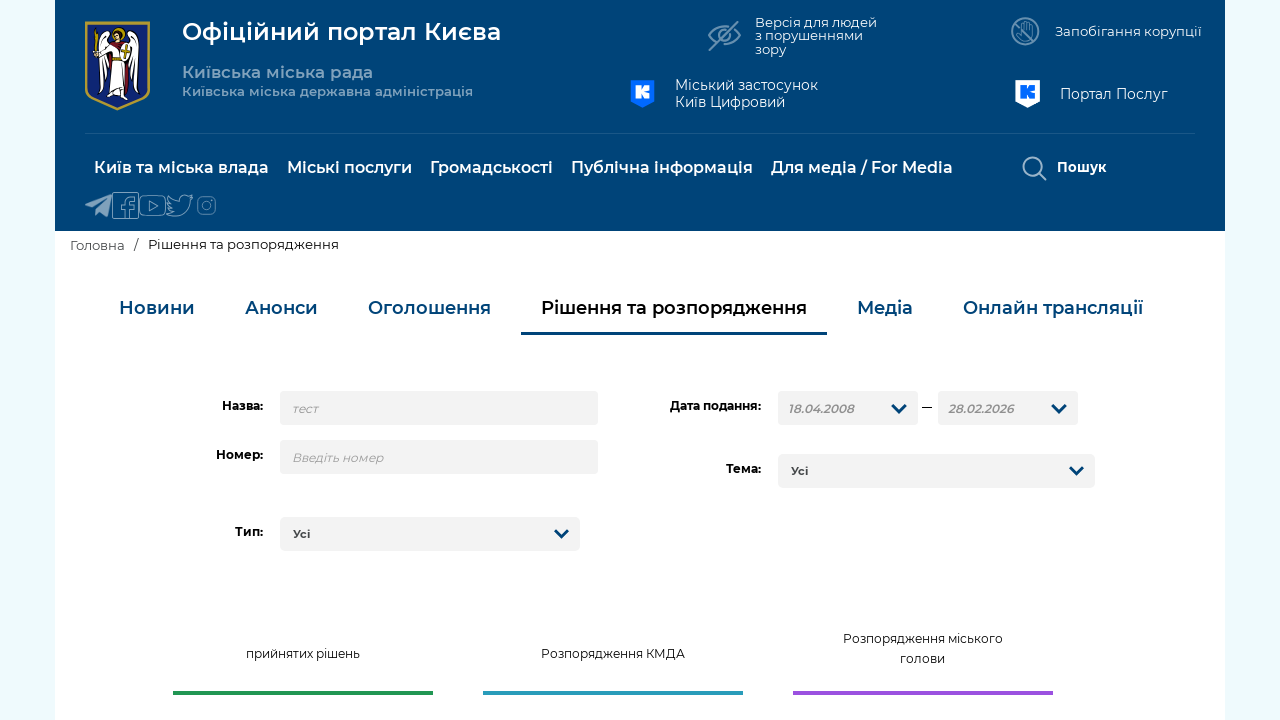

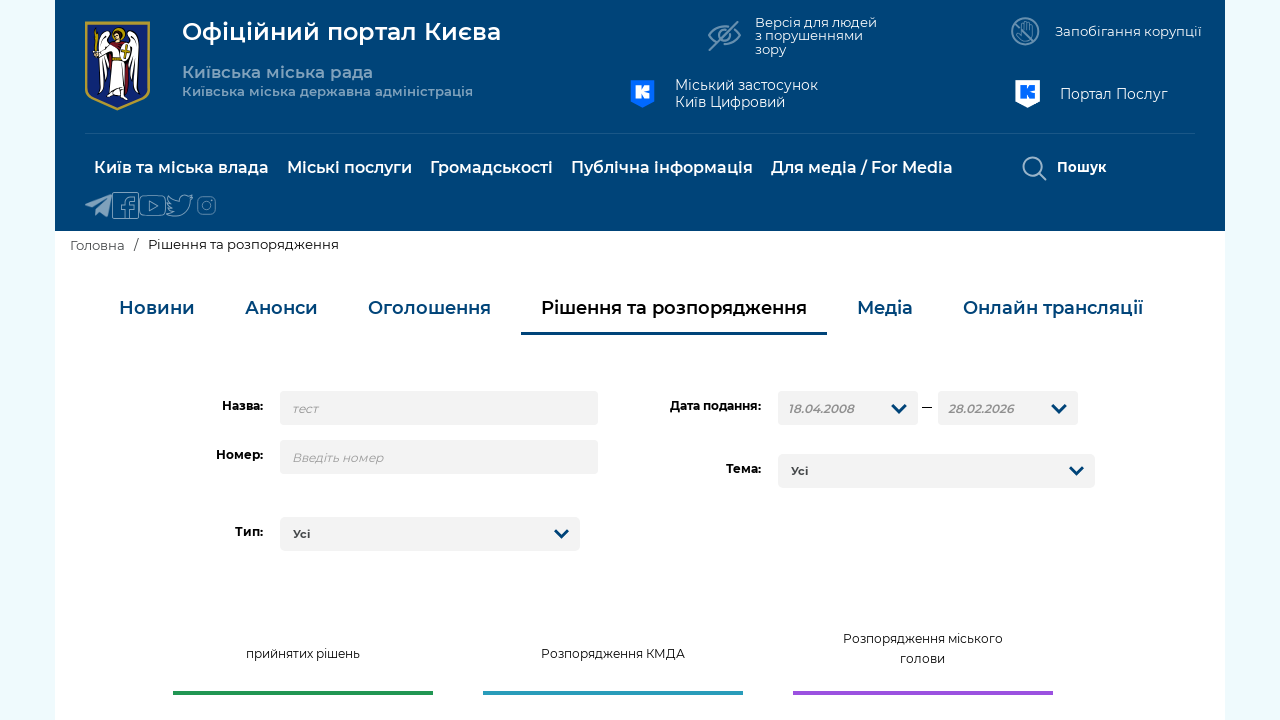